Tests pagination functionality on a JavaScript-rendered quotes website by navigating through multiple pages using the "next" button until reaching the last page.

Starting URL: https://quotes.toscrape.com/js/

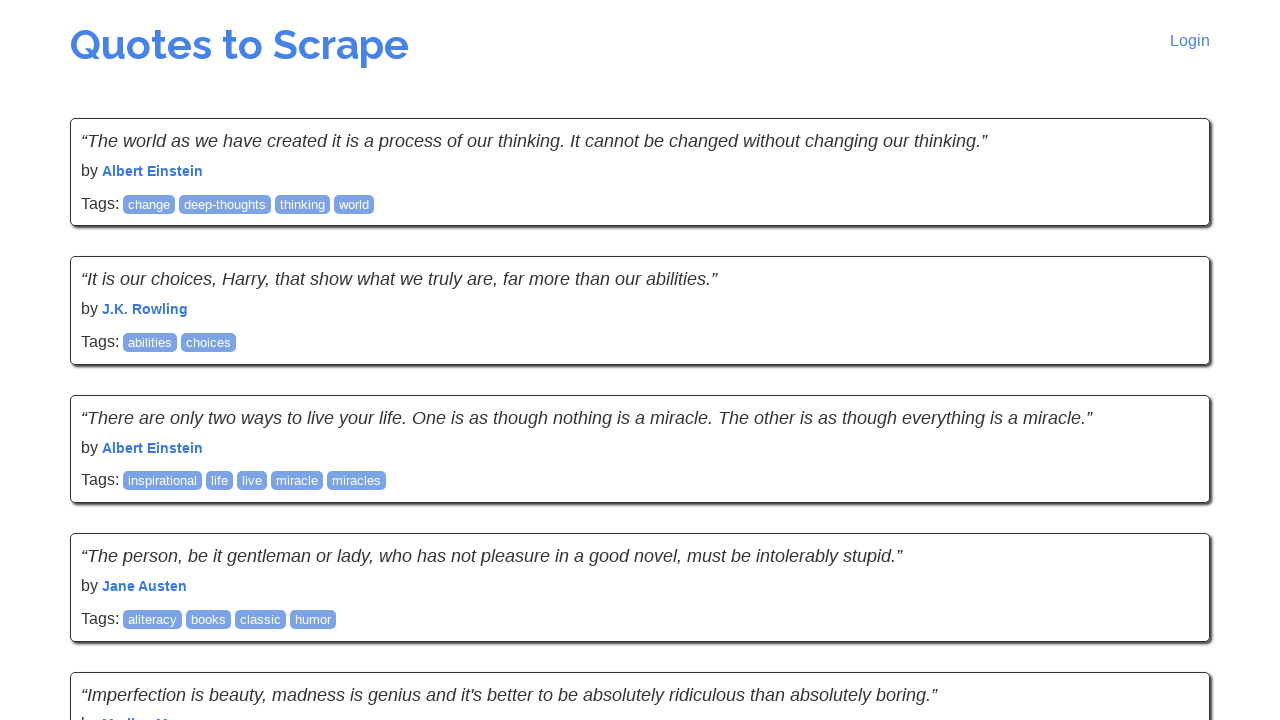

Waited for quotes to load on current page
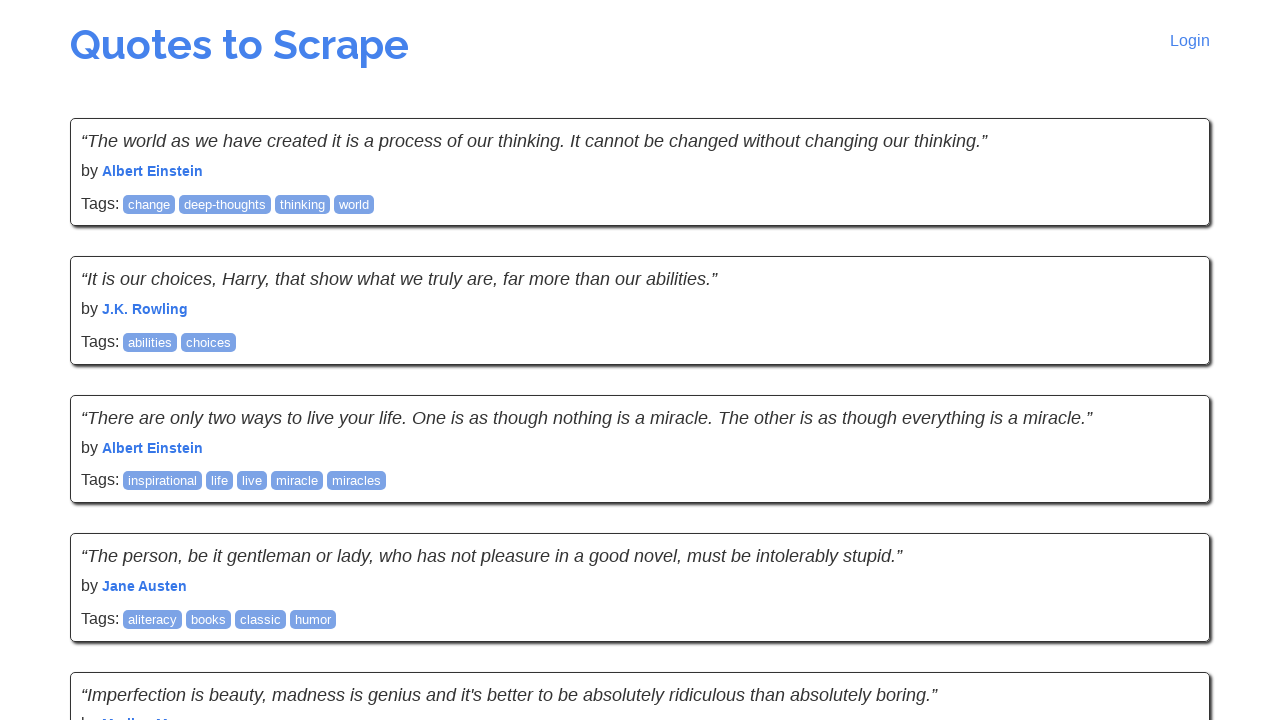

Located next page button
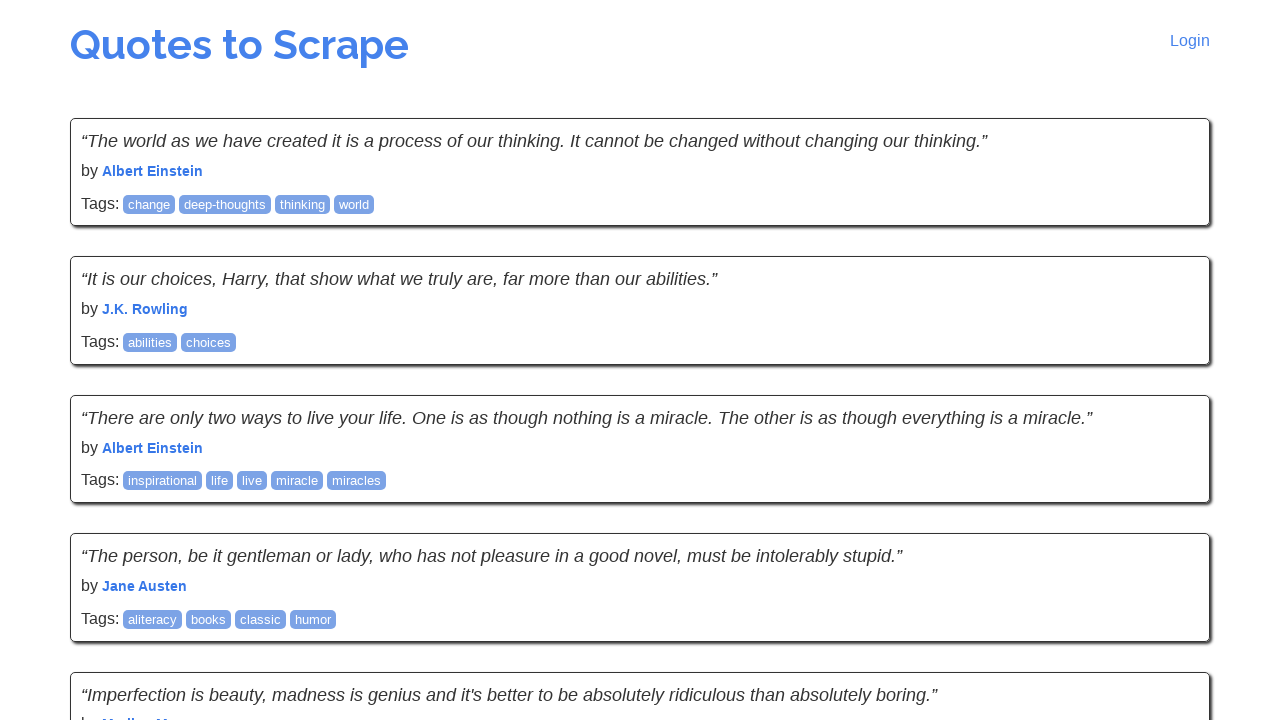

Retrieved next page URL: https://quotes.toscrape.com/js/page/2/
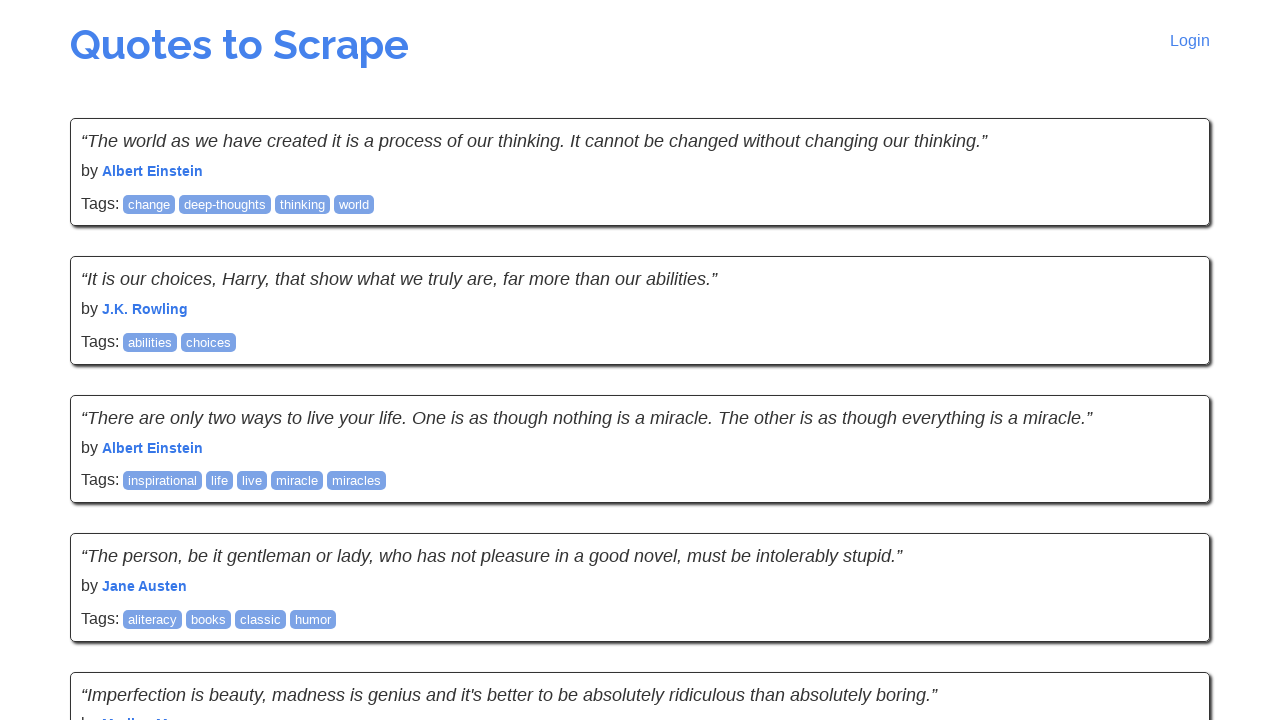

Navigated to next page: https://quotes.toscrape.com/js/page/2/
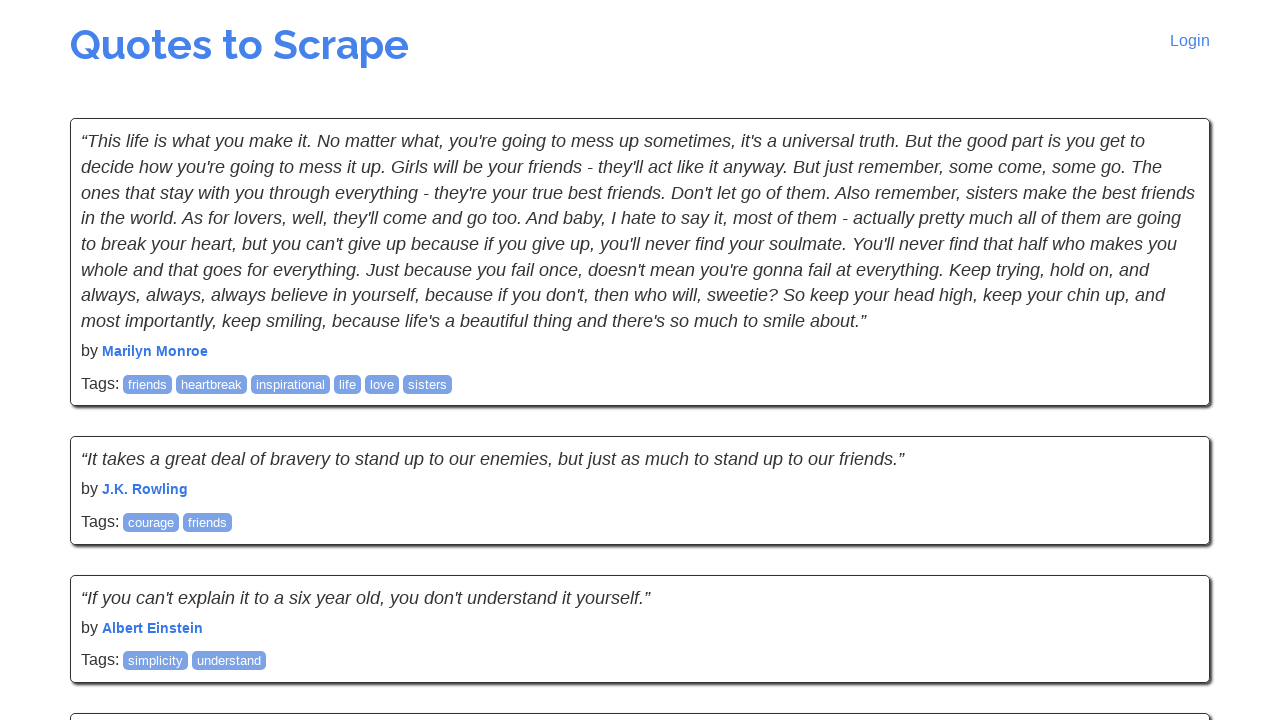

Waited for quotes to load on current page
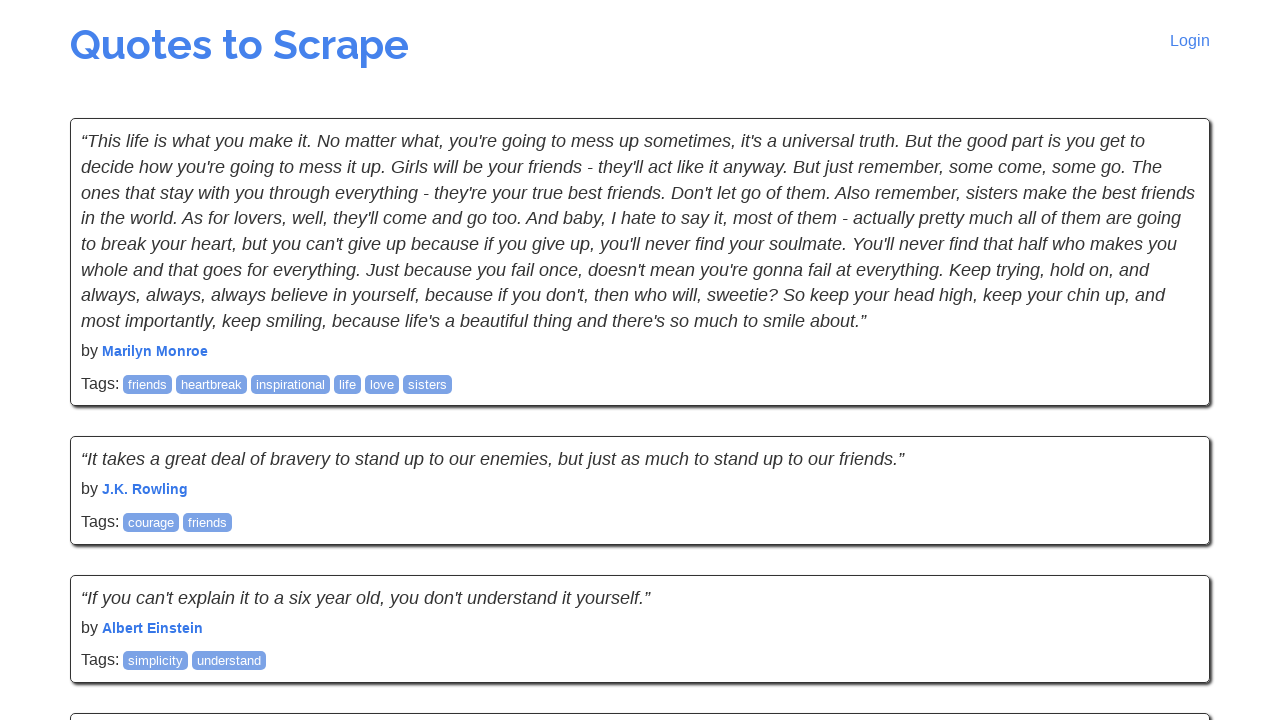

Located next page button
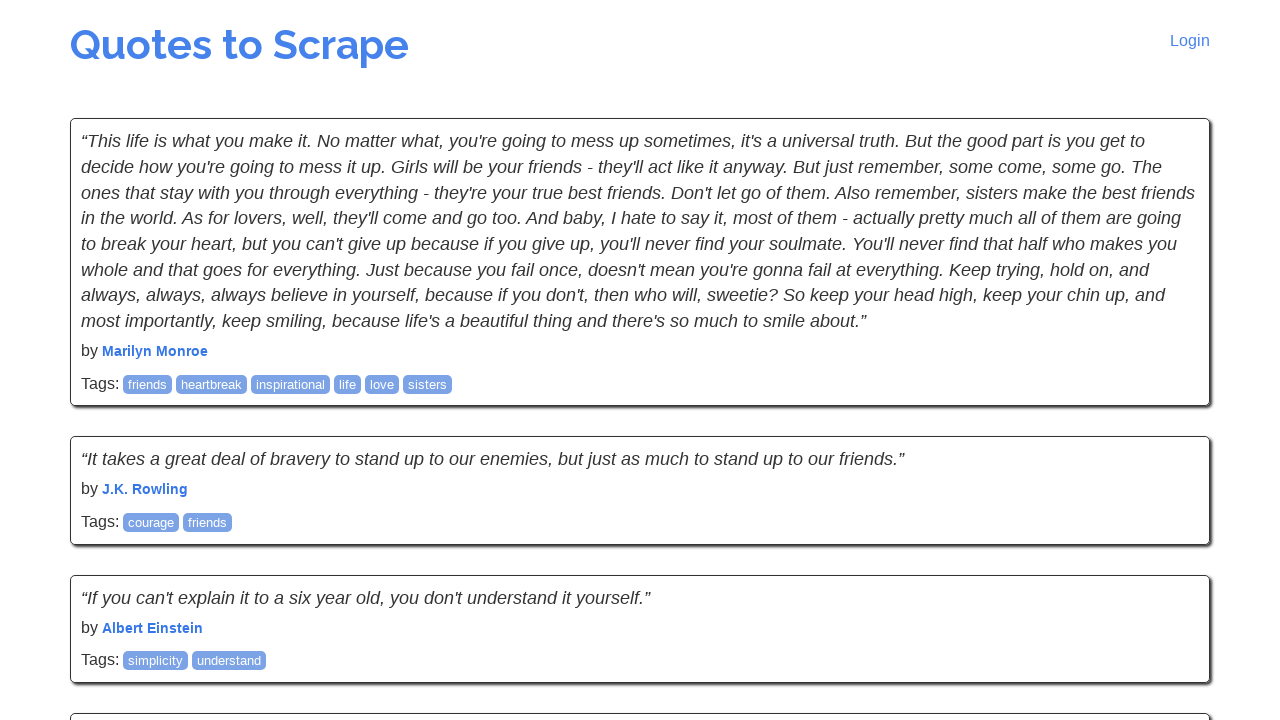

Retrieved next page URL: https://quotes.toscrape.com/js/page/3/
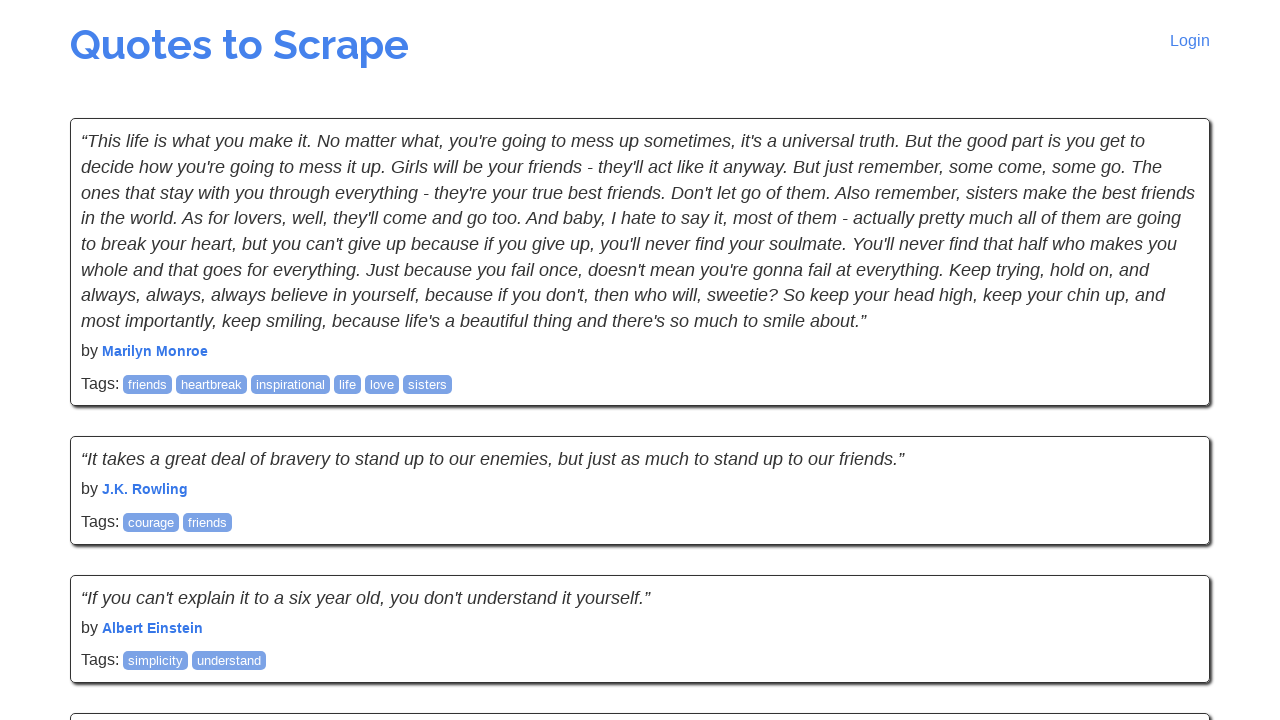

Navigated to next page: https://quotes.toscrape.com/js/page/3/
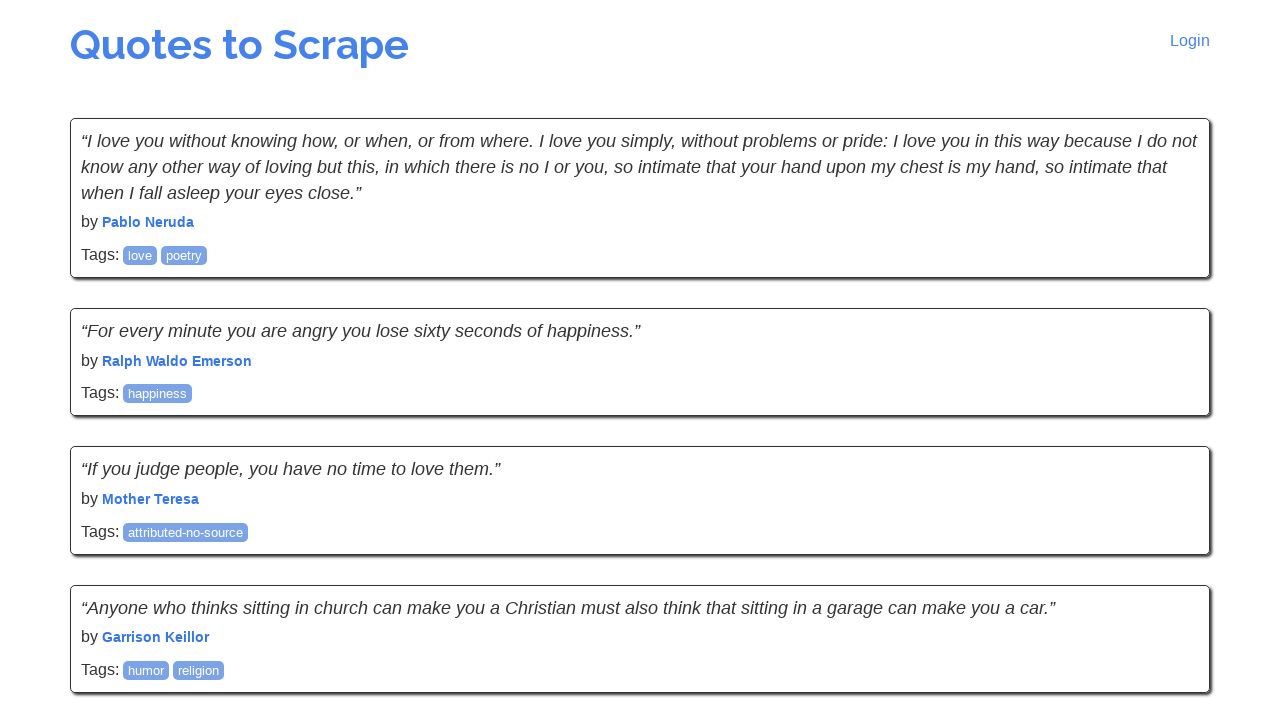

Waited for quotes to load on current page
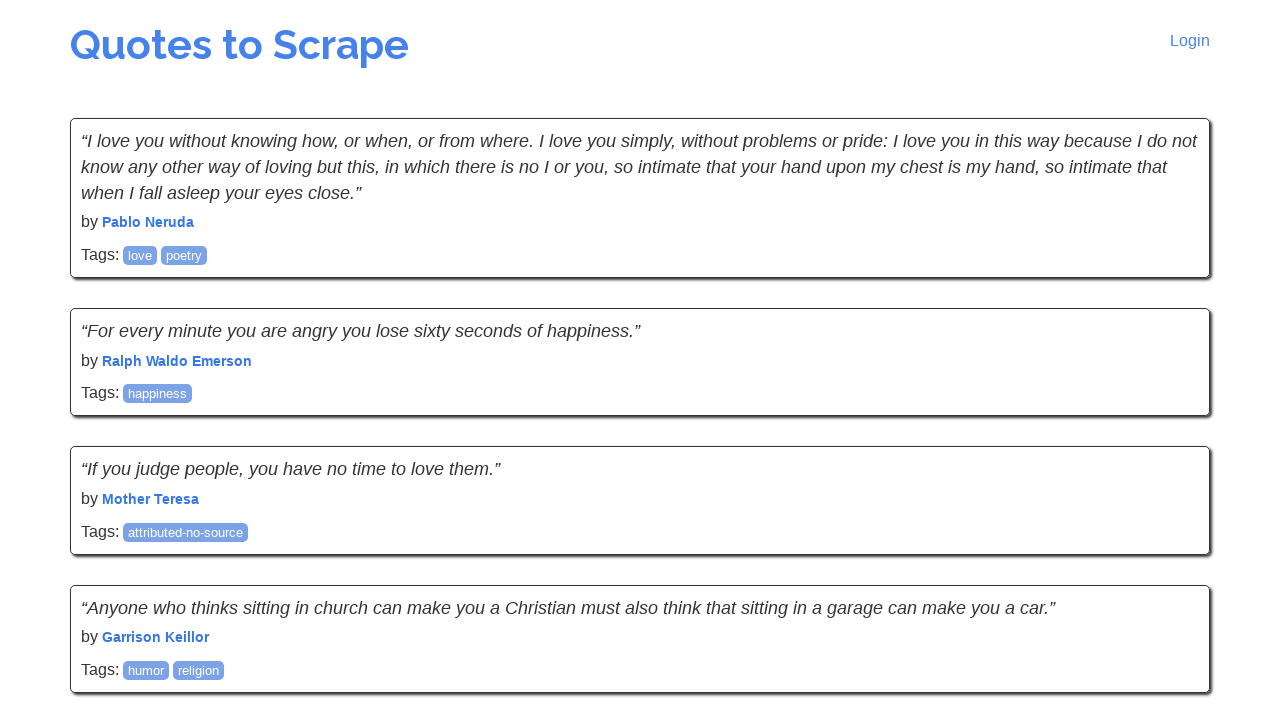

Located next page button
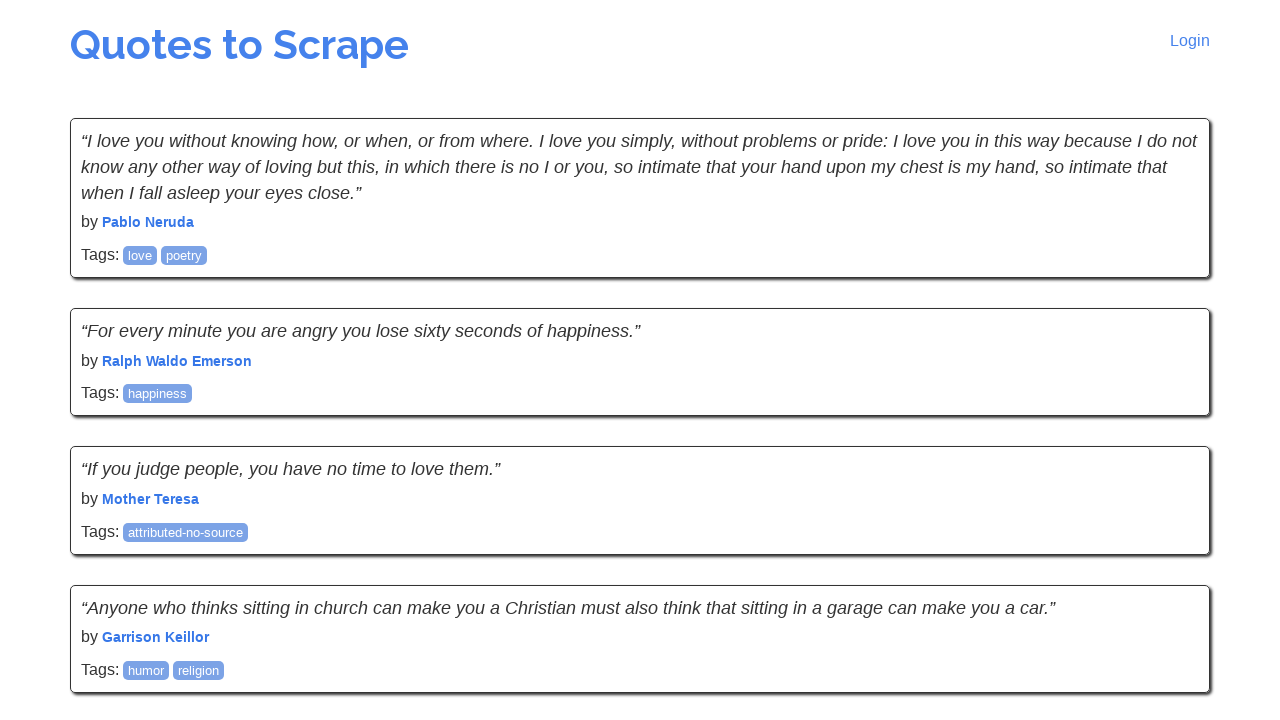

Retrieved next page URL: https://quotes.toscrape.com/js/page/4/
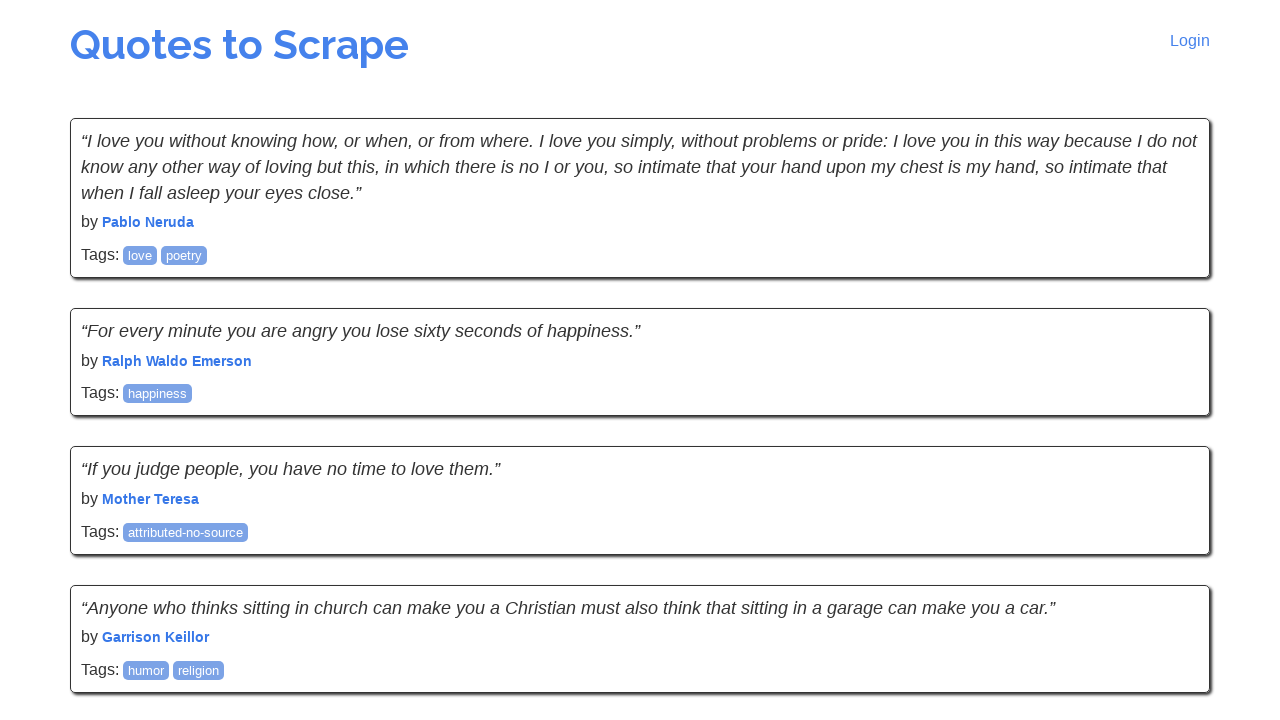

Navigated to next page: https://quotes.toscrape.com/js/page/4/
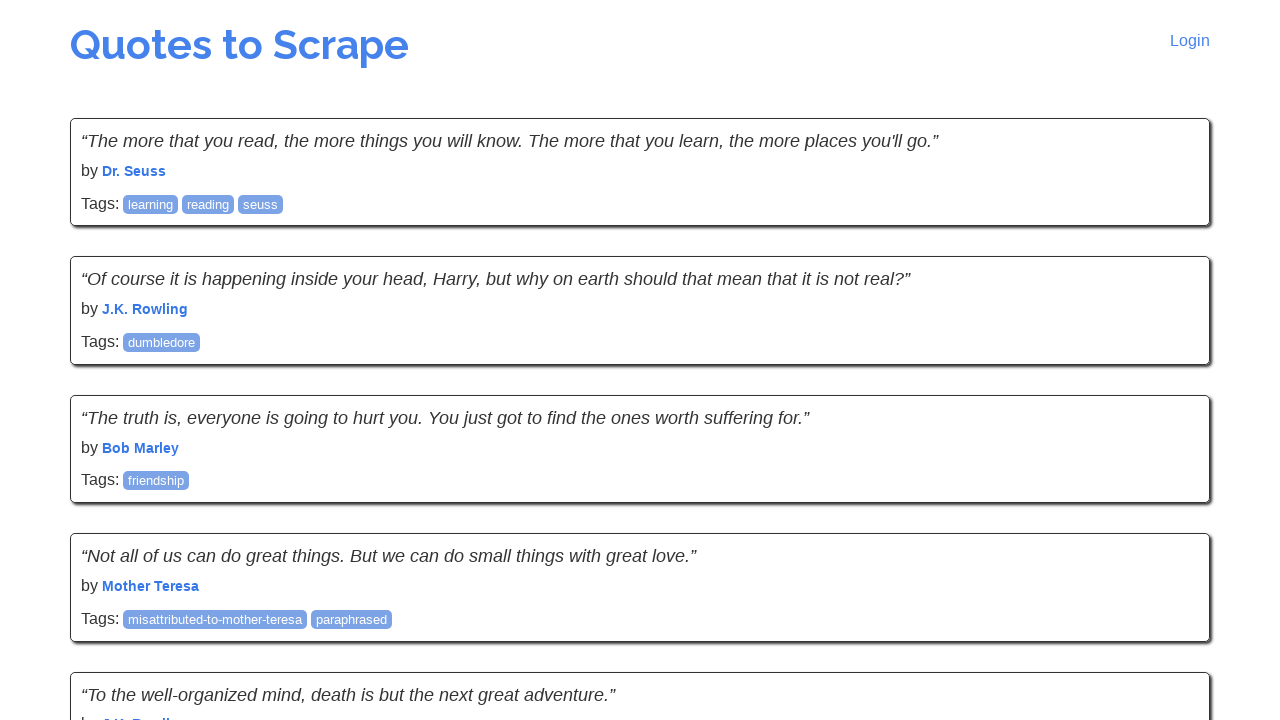

Waited for quotes to load on current page
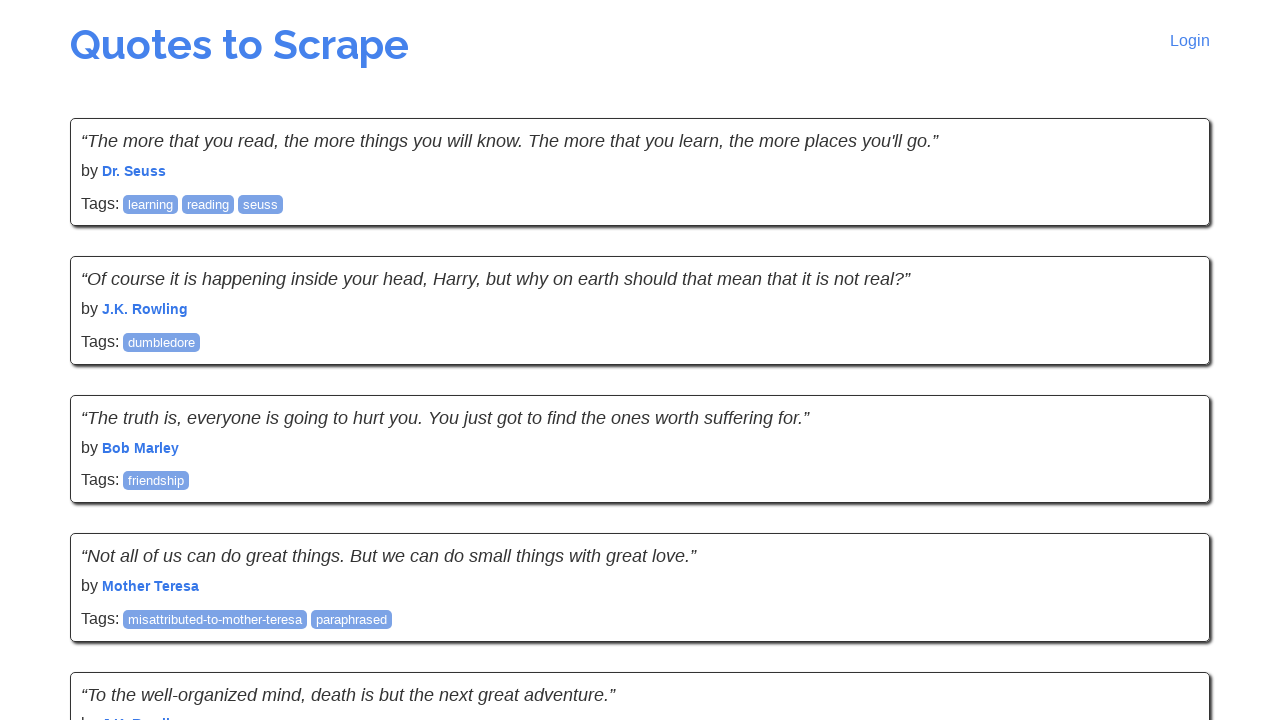

Located next page button
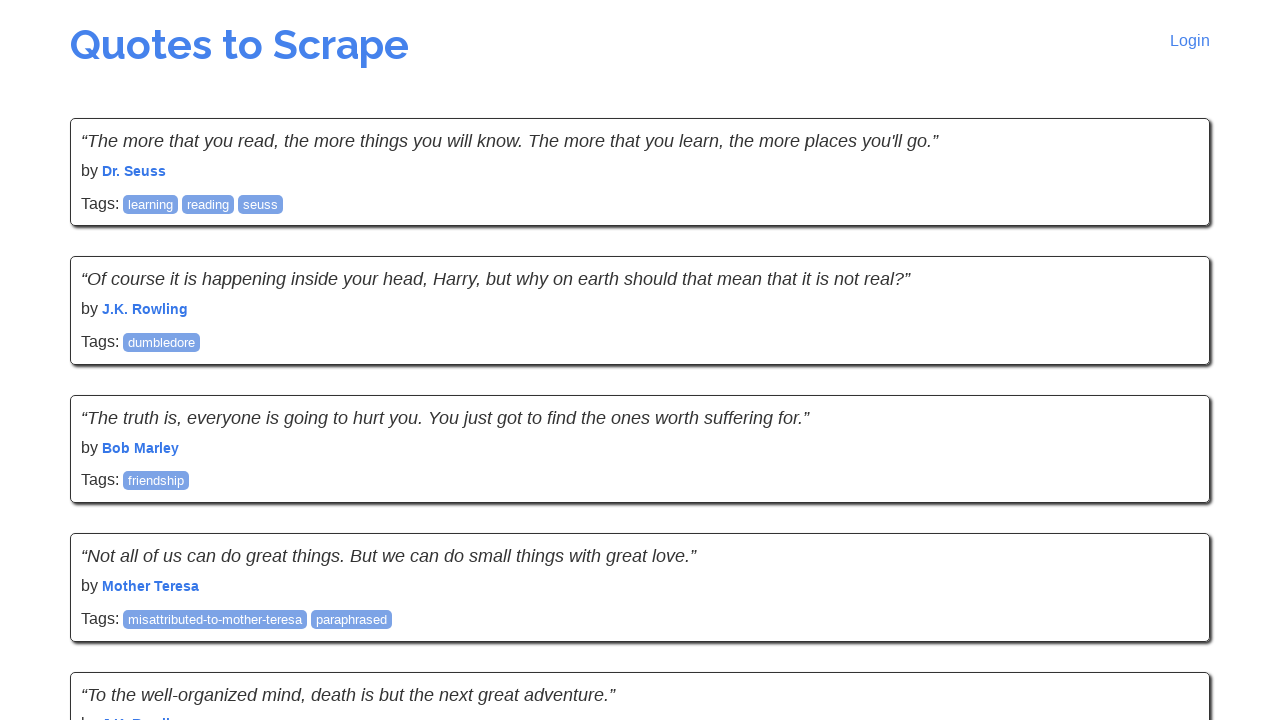

Retrieved next page URL: https://quotes.toscrape.com/js/page/5/
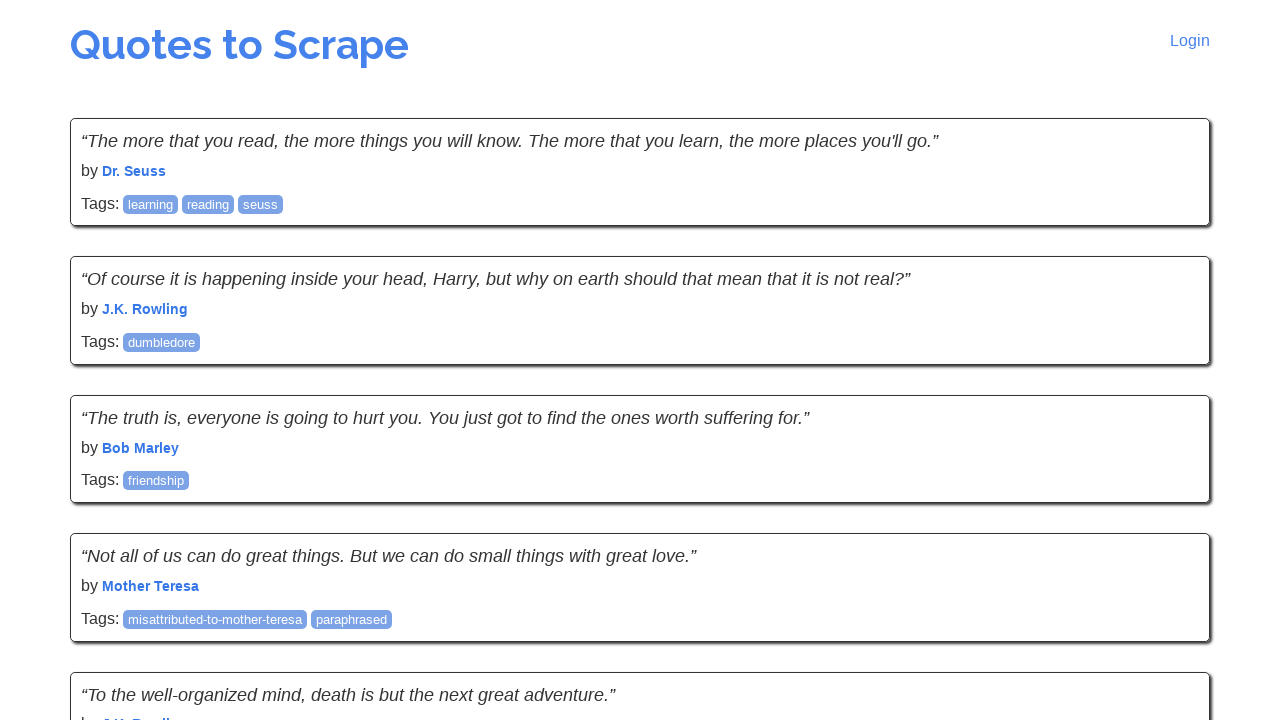

Navigated to next page: https://quotes.toscrape.com/js/page/5/
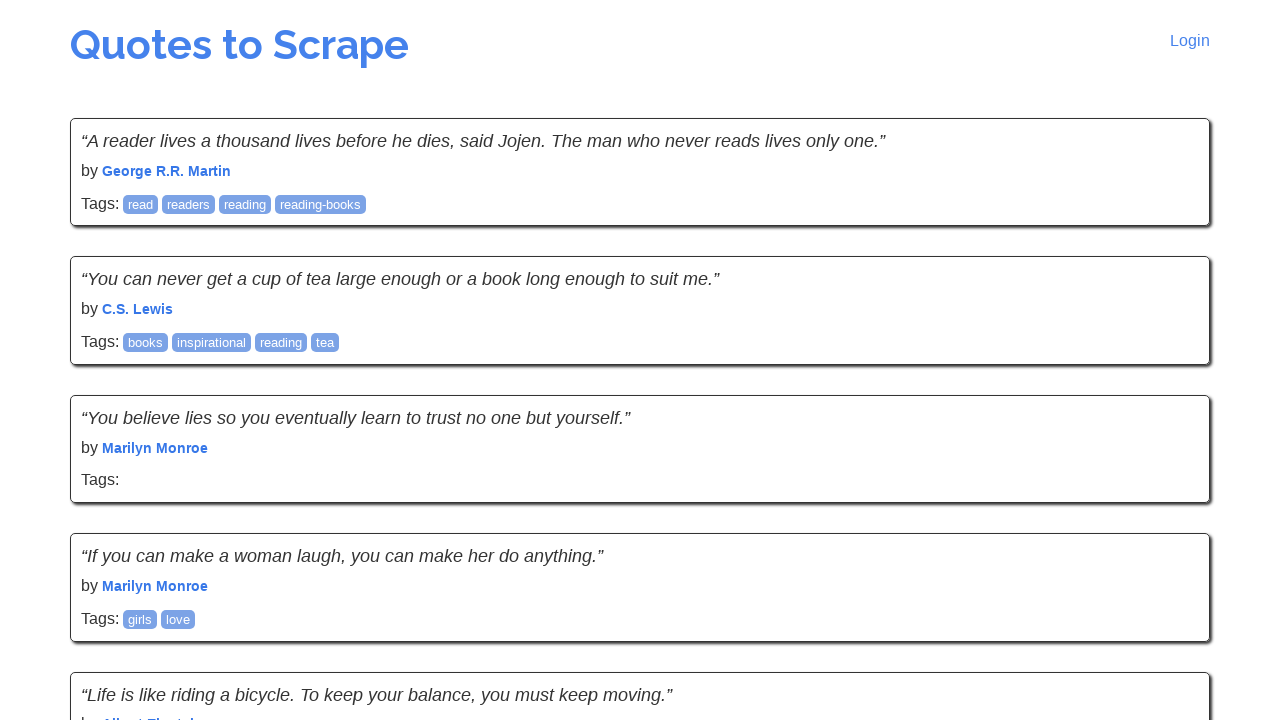

Waited for quotes to load on current page
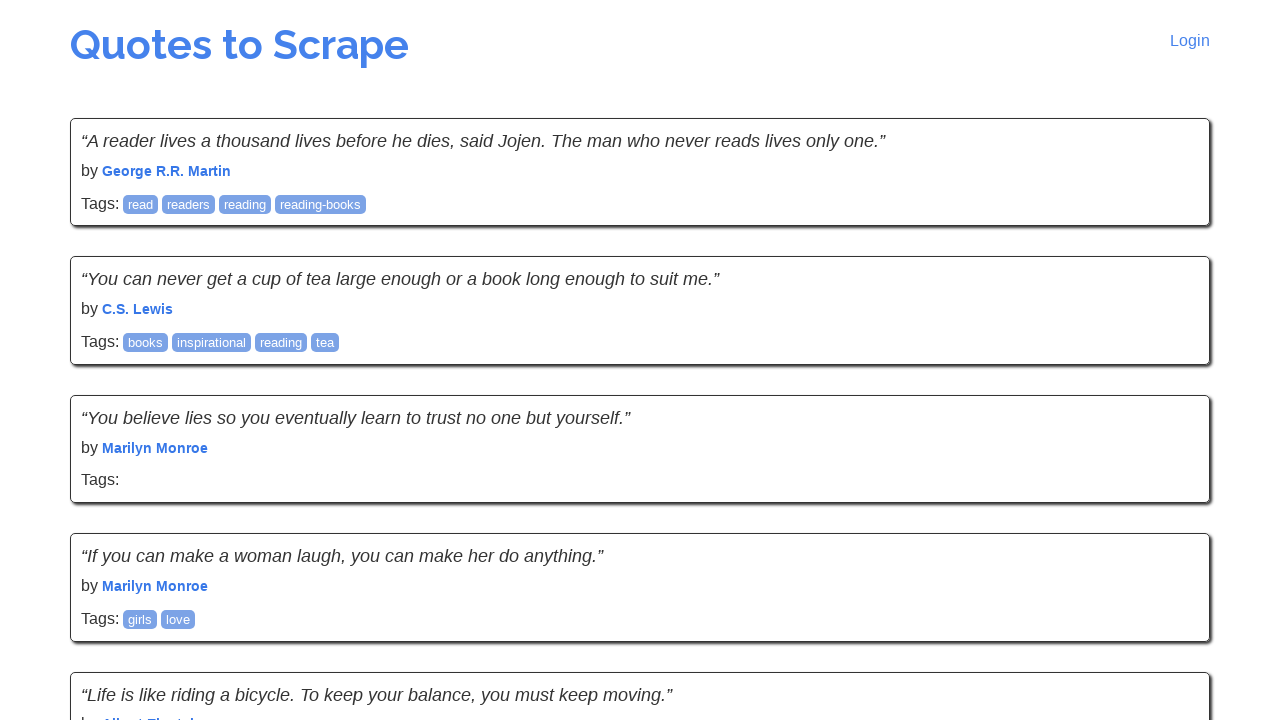

Located next page button
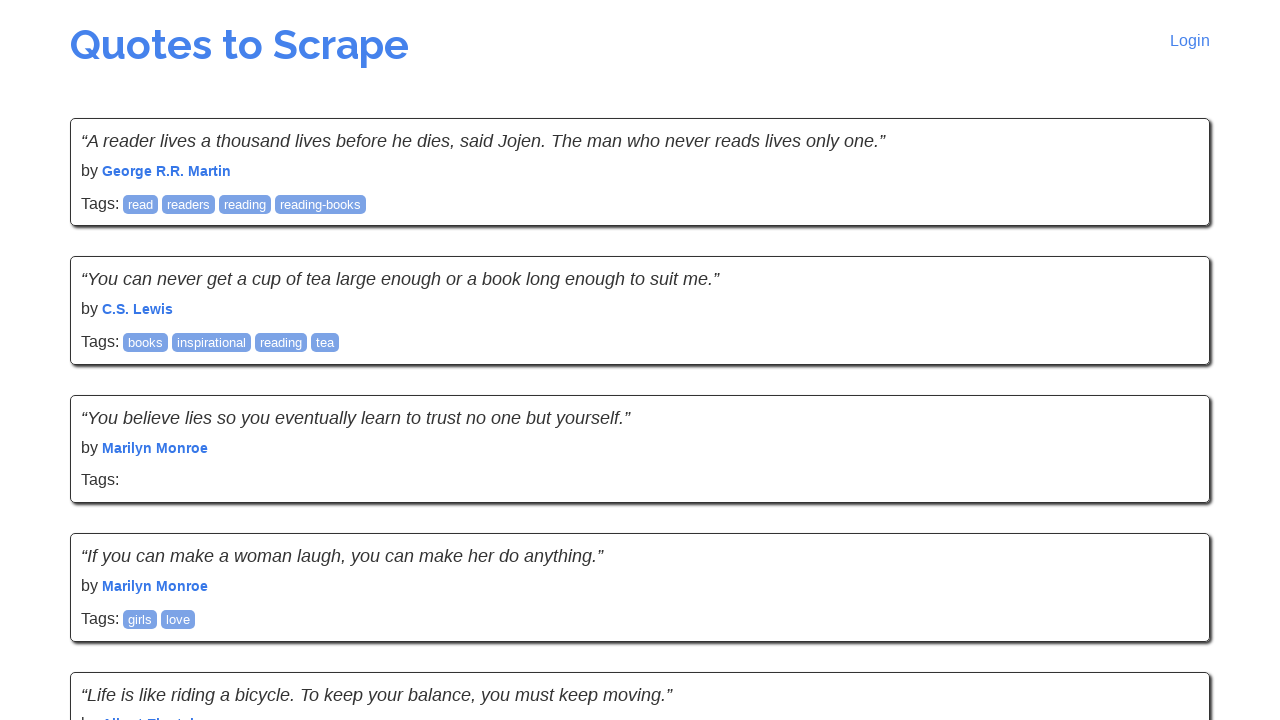

Retrieved next page URL: https://quotes.toscrape.com/js/page/6/
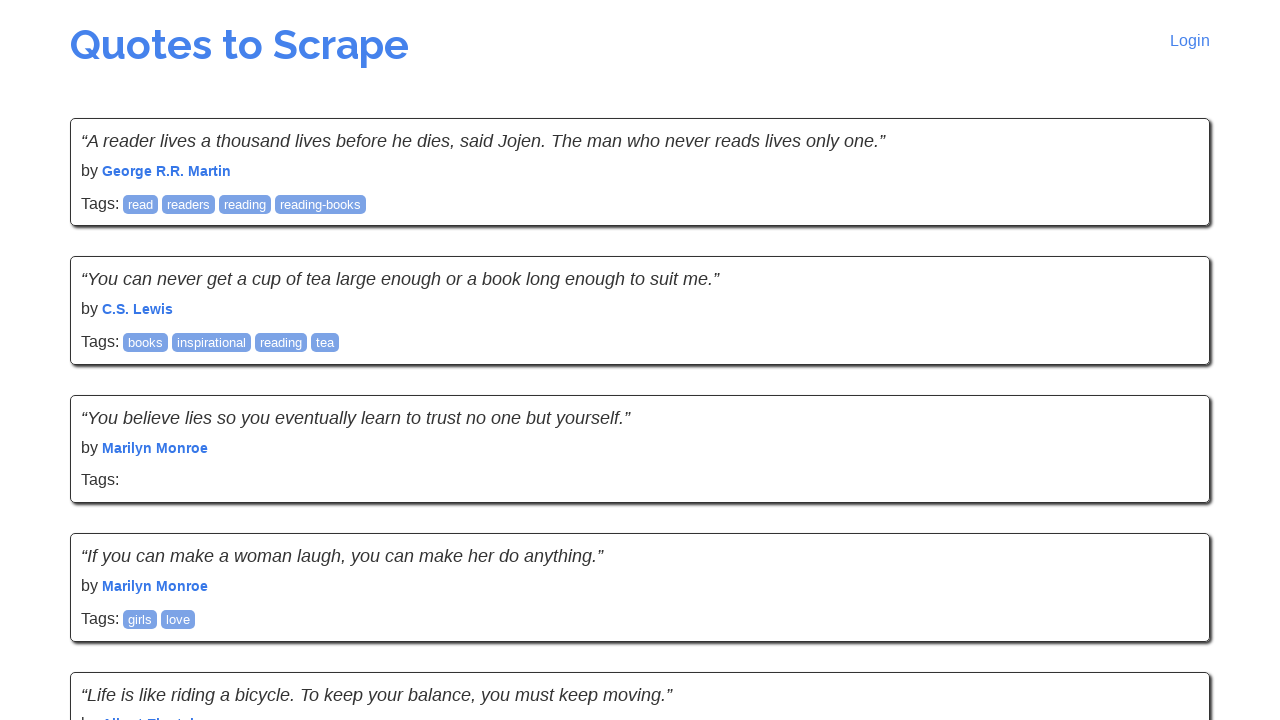

Navigated to next page: https://quotes.toscrape.com/js/page/6/
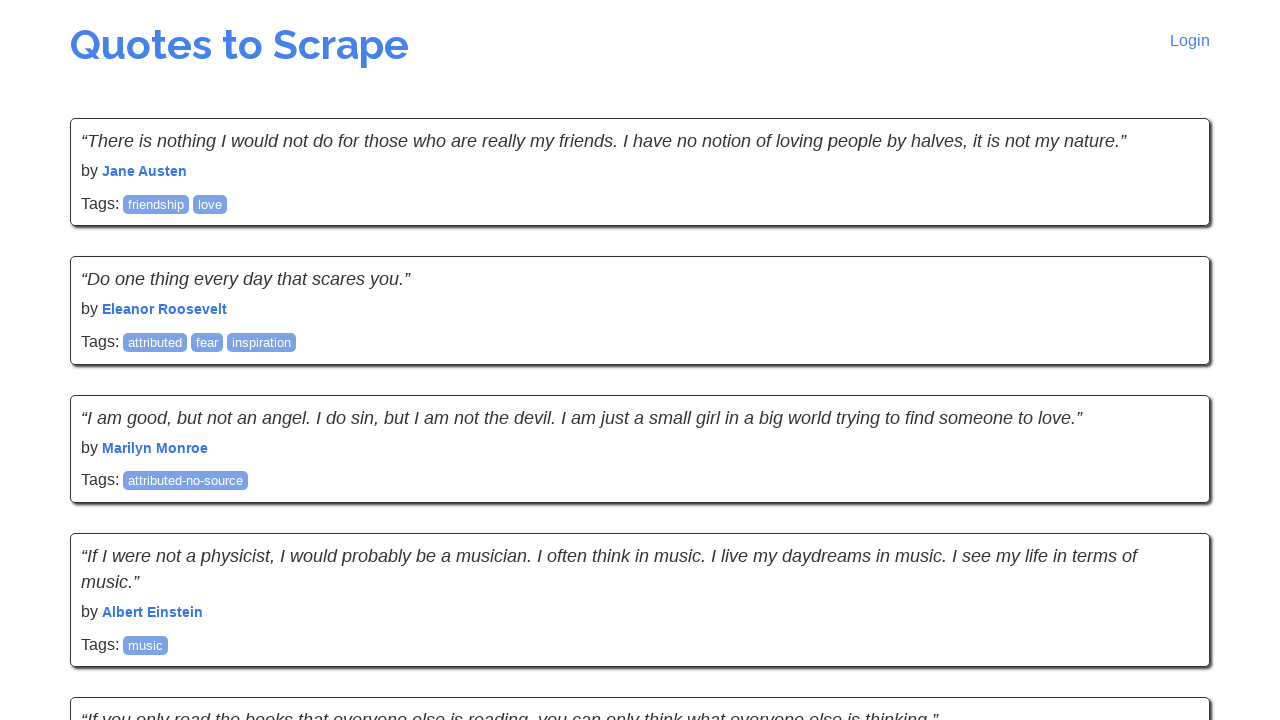

Waited for quotes to load on current page
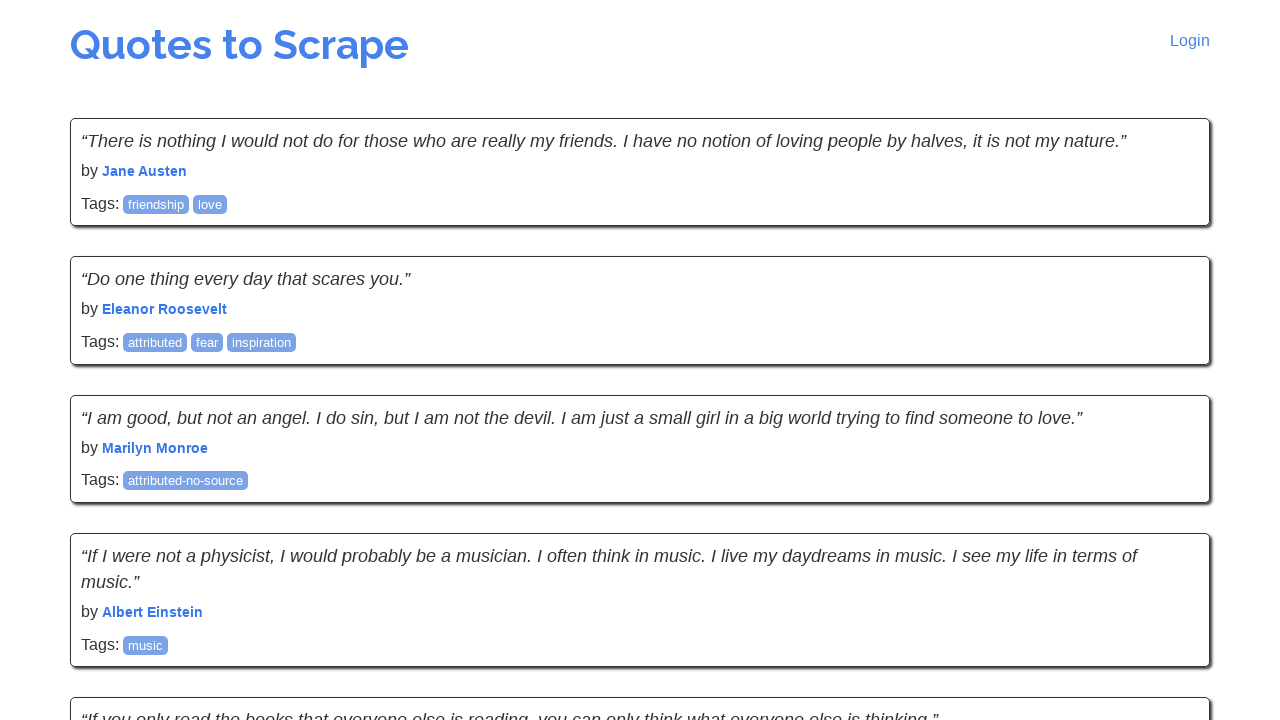

Located next page button
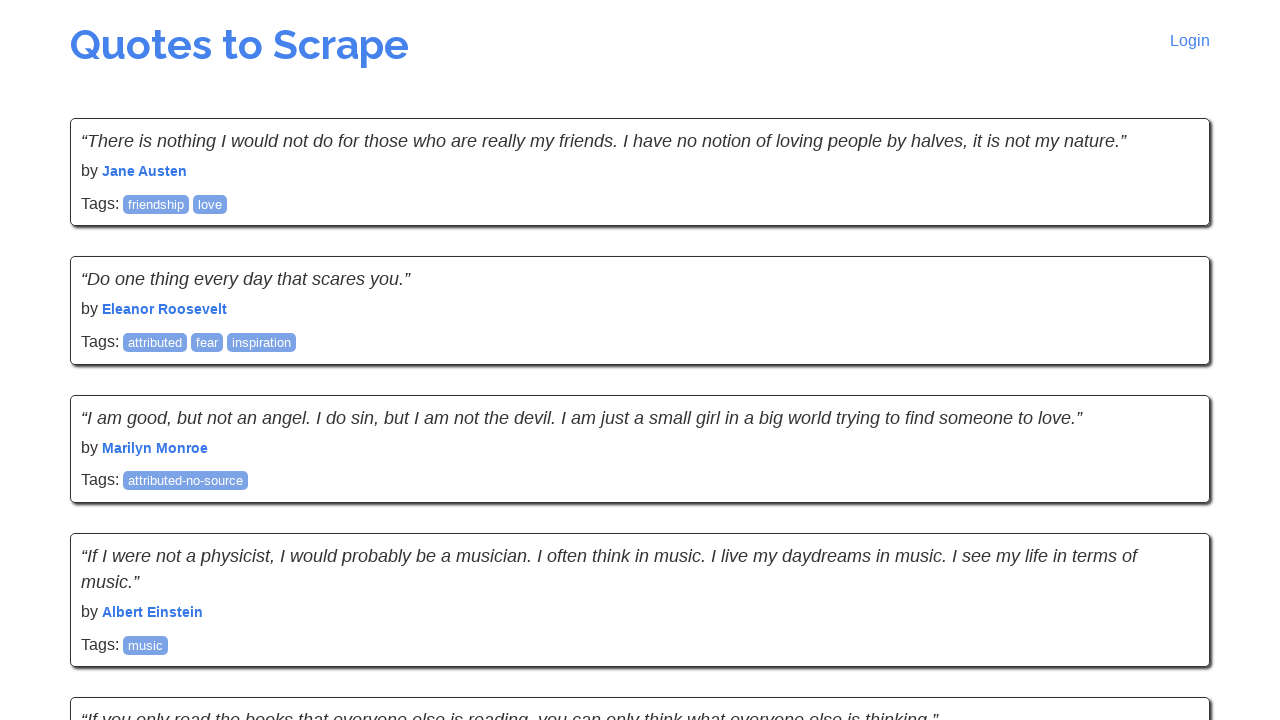

Retrieved next page URL: https://quotes.toscrape.com/js/page/7/
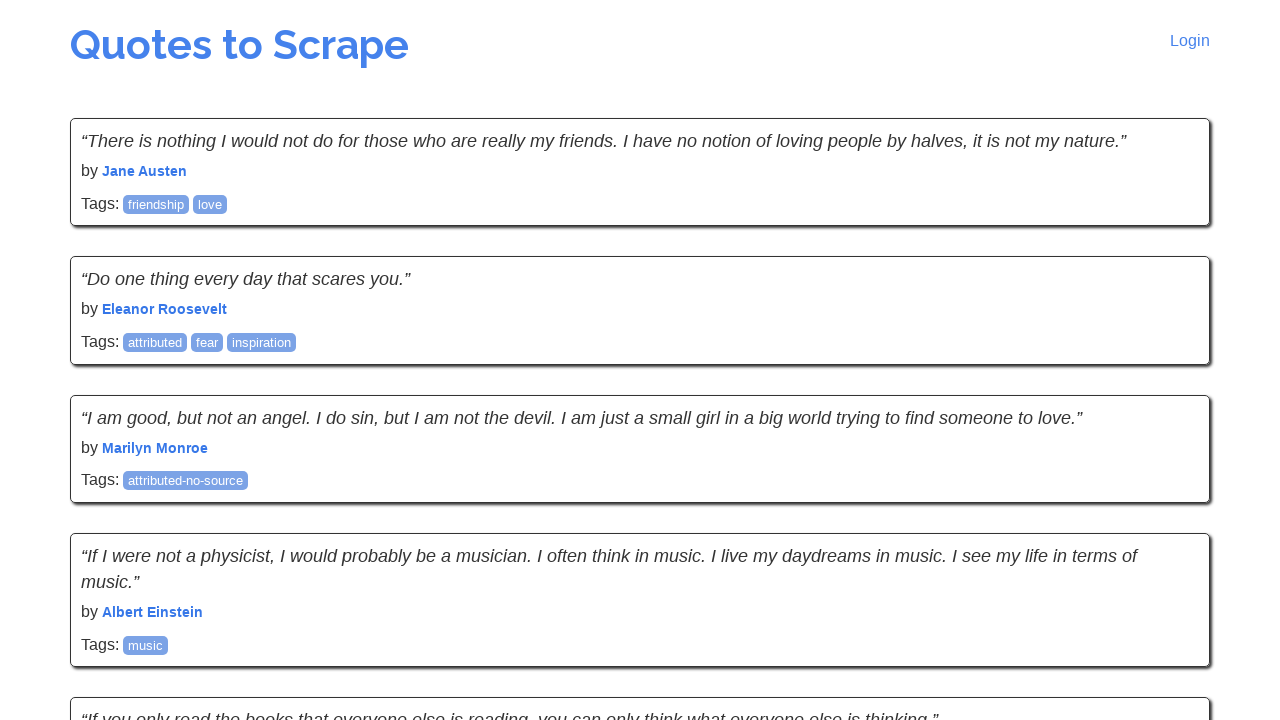

Navigated to next page: https://quotes.toscrape.com/js/page/7/
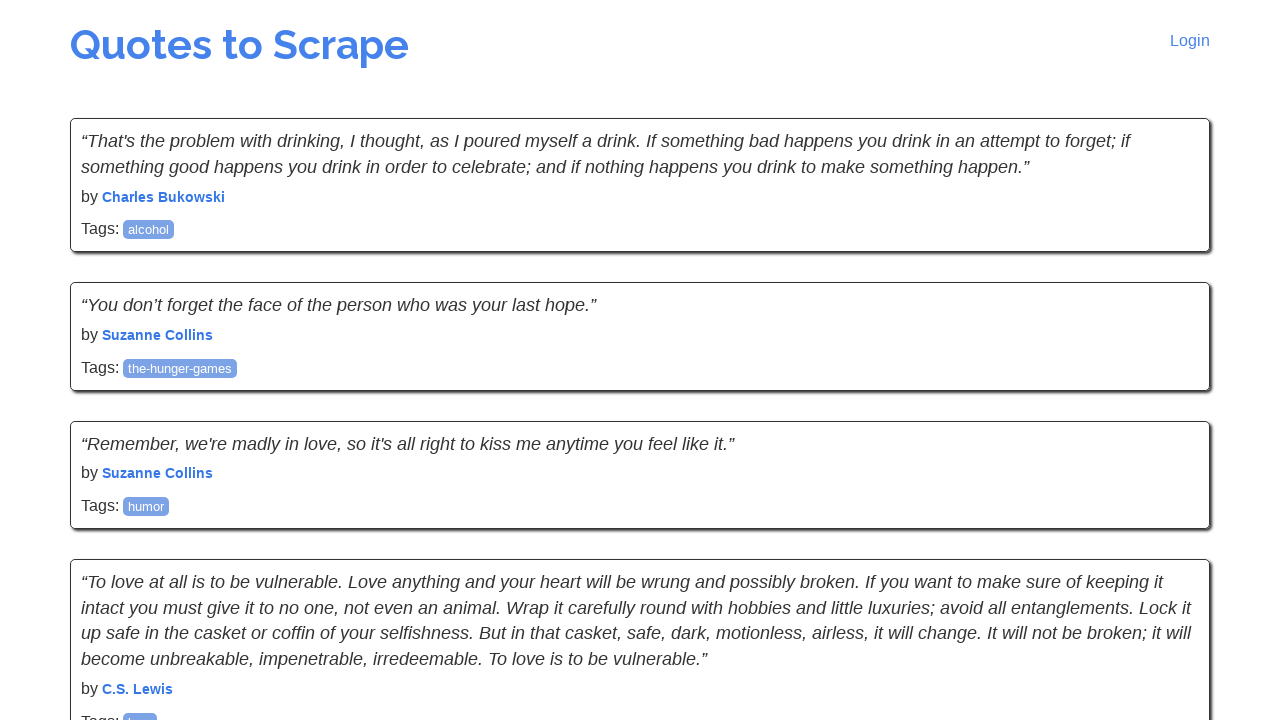

Waited for quotes to load on current page
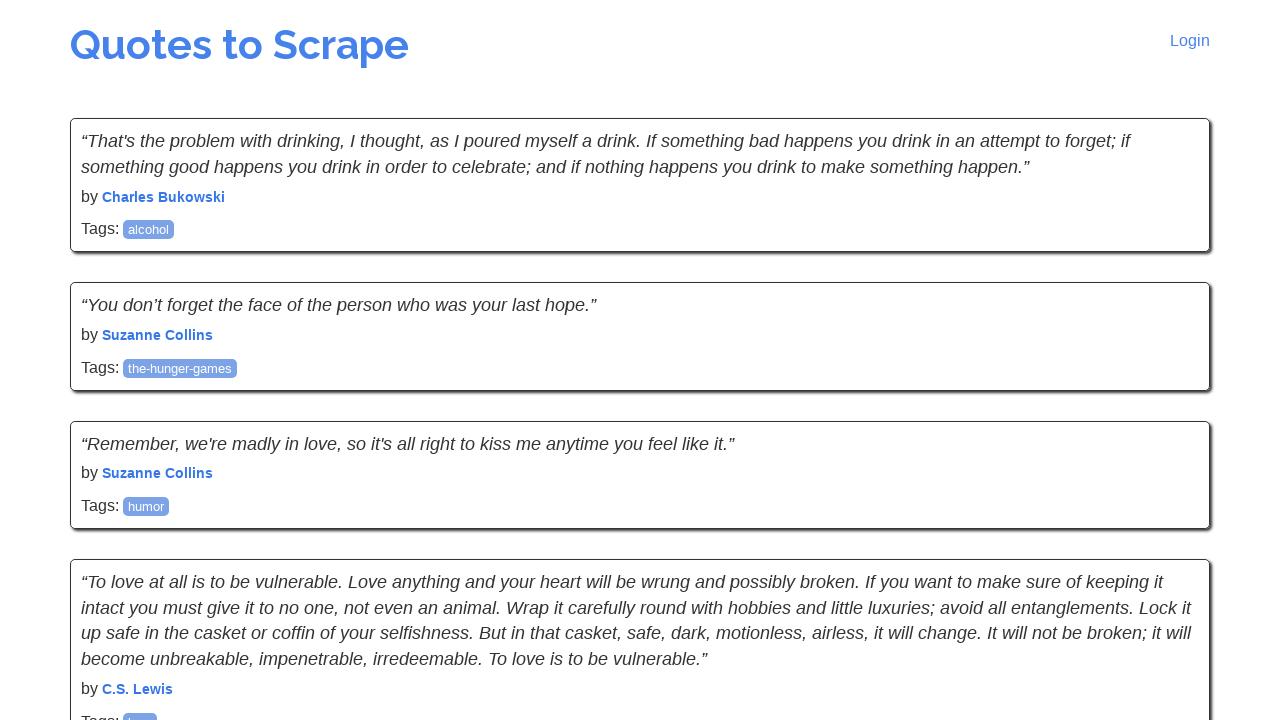

Located next page button
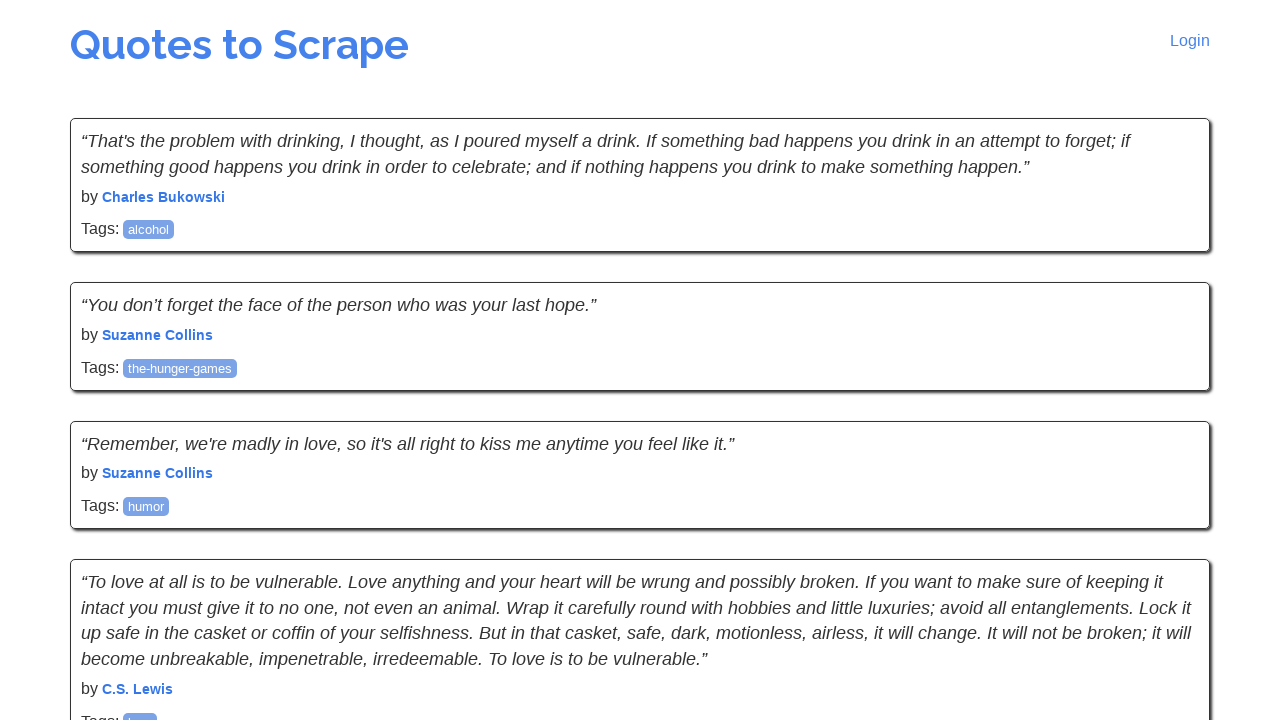

Retrieved next page URL: https://quotes.toscrape.com/js/page/8/
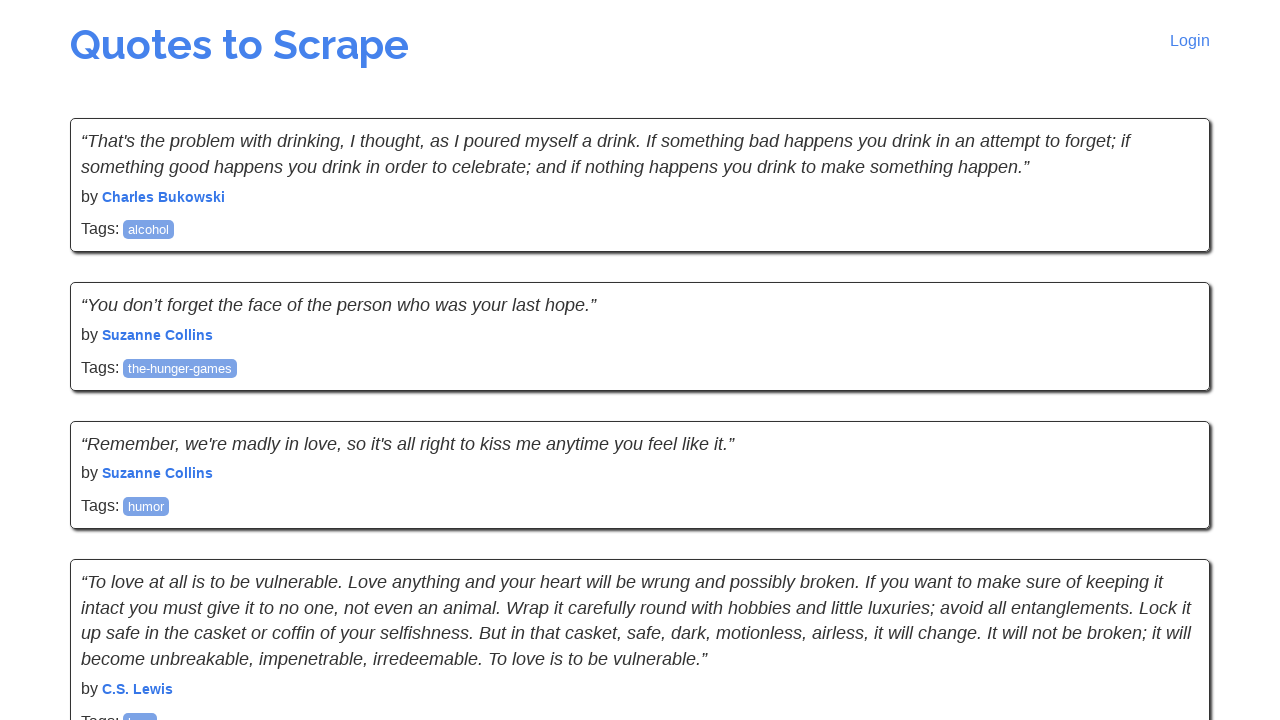

Navigated to next page: https://quotes.toscrape.com/js/page/8/
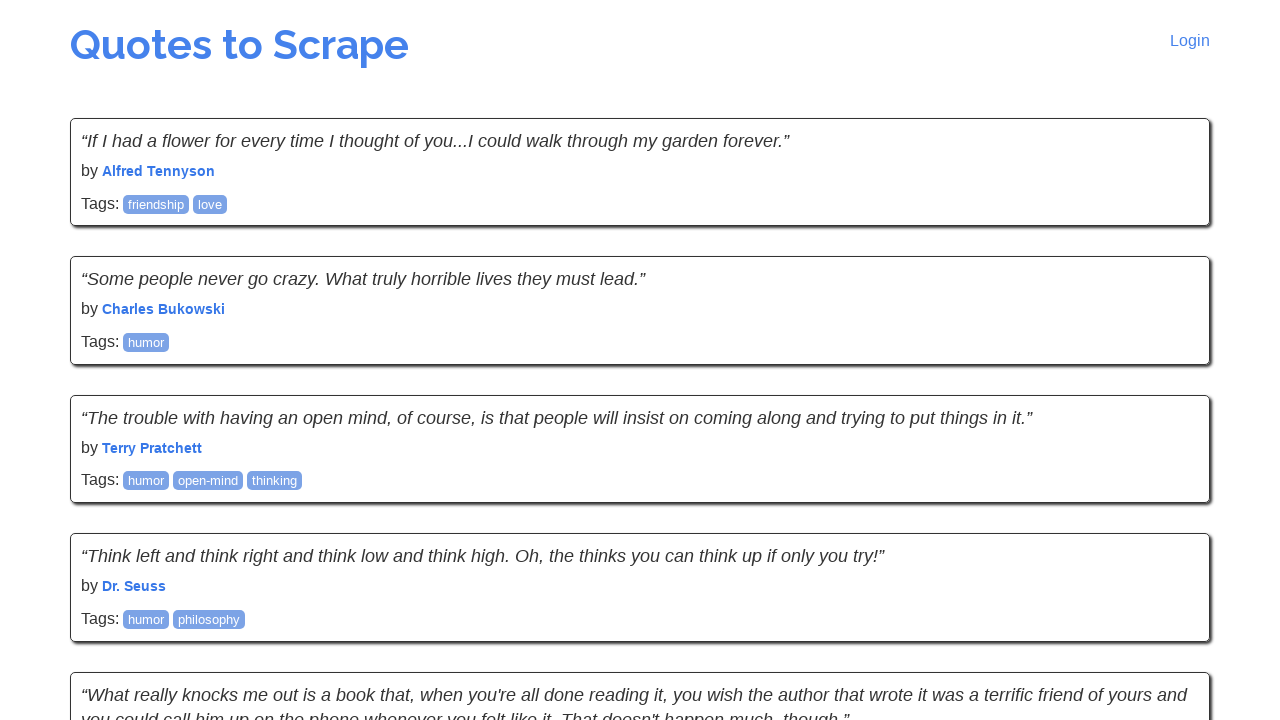

Waited for quotes to load on current page
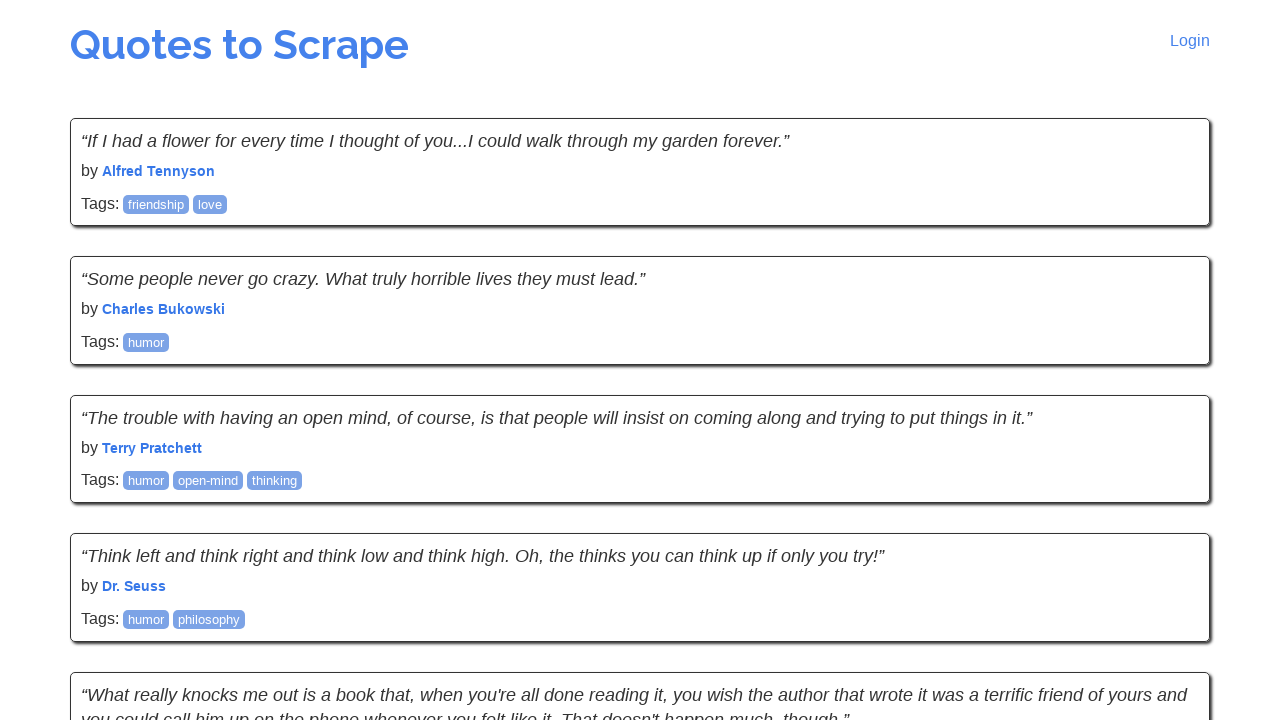

Located next page button
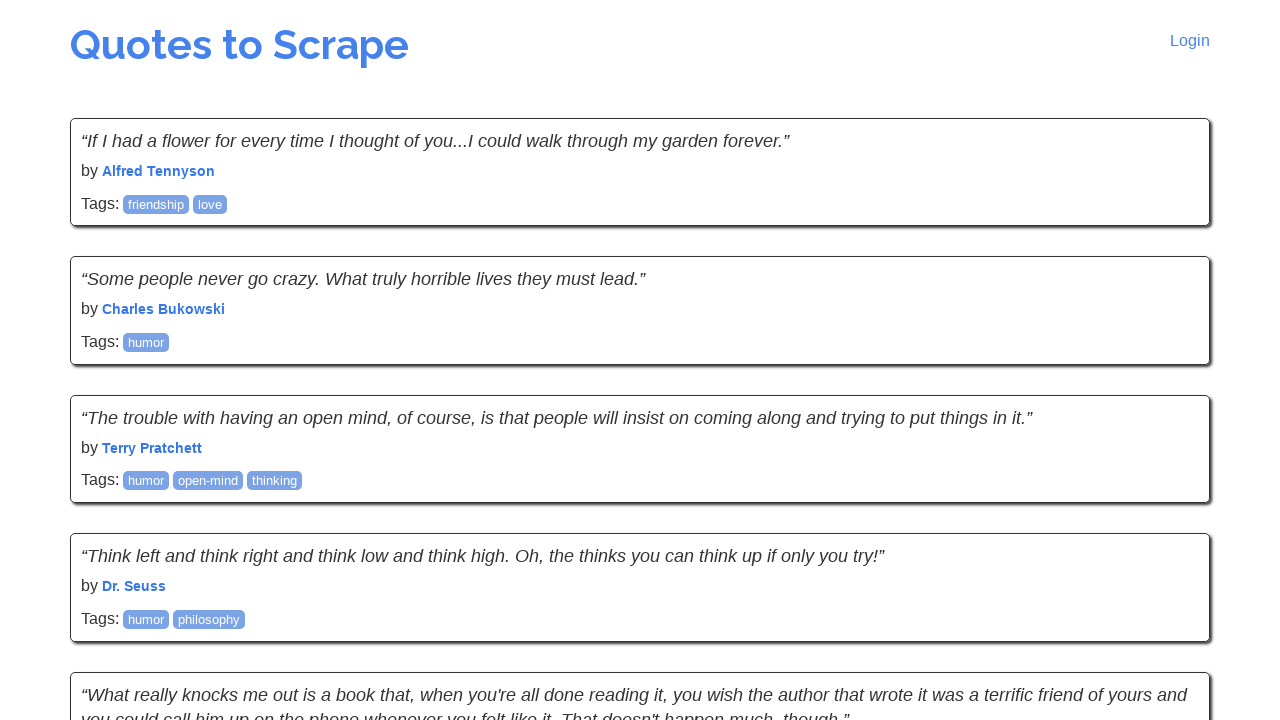

Retrieved next page URL: https://quotes.toscrape.com/js/page/9/
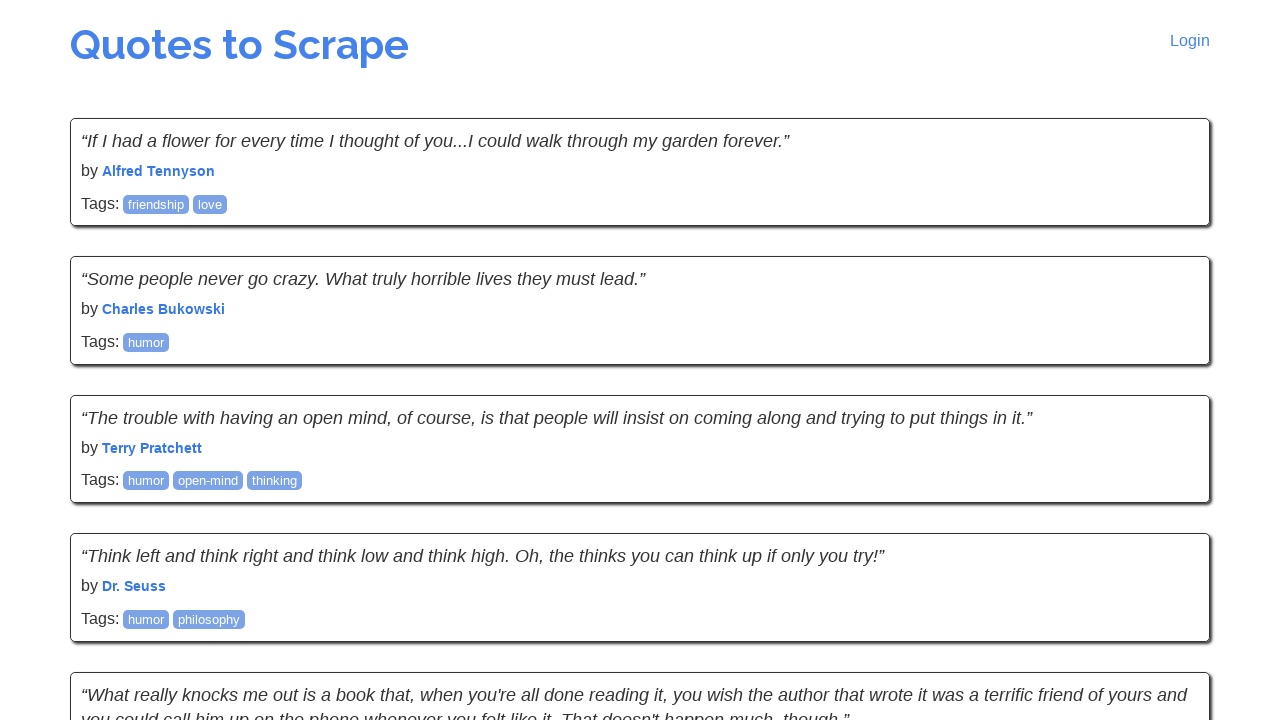

Navigated to next page: https://quotes.toscrape.com/js/page/9/
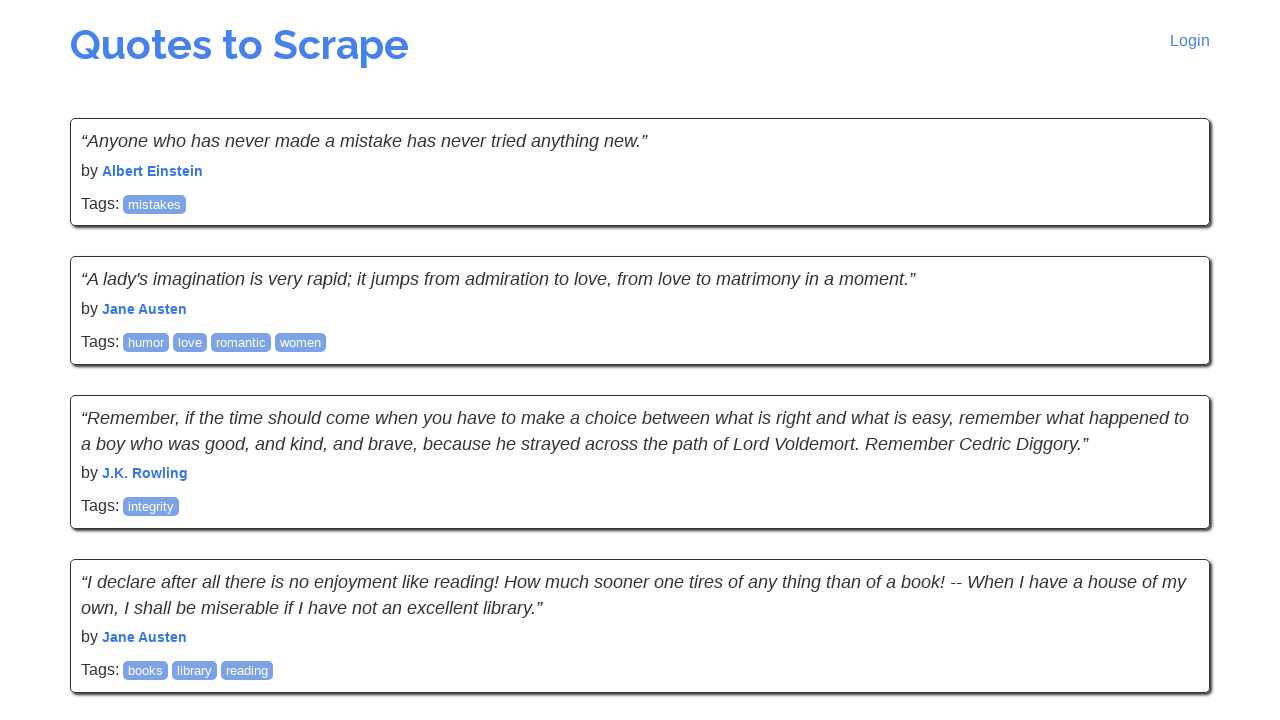

Waited for quotes to load on current page
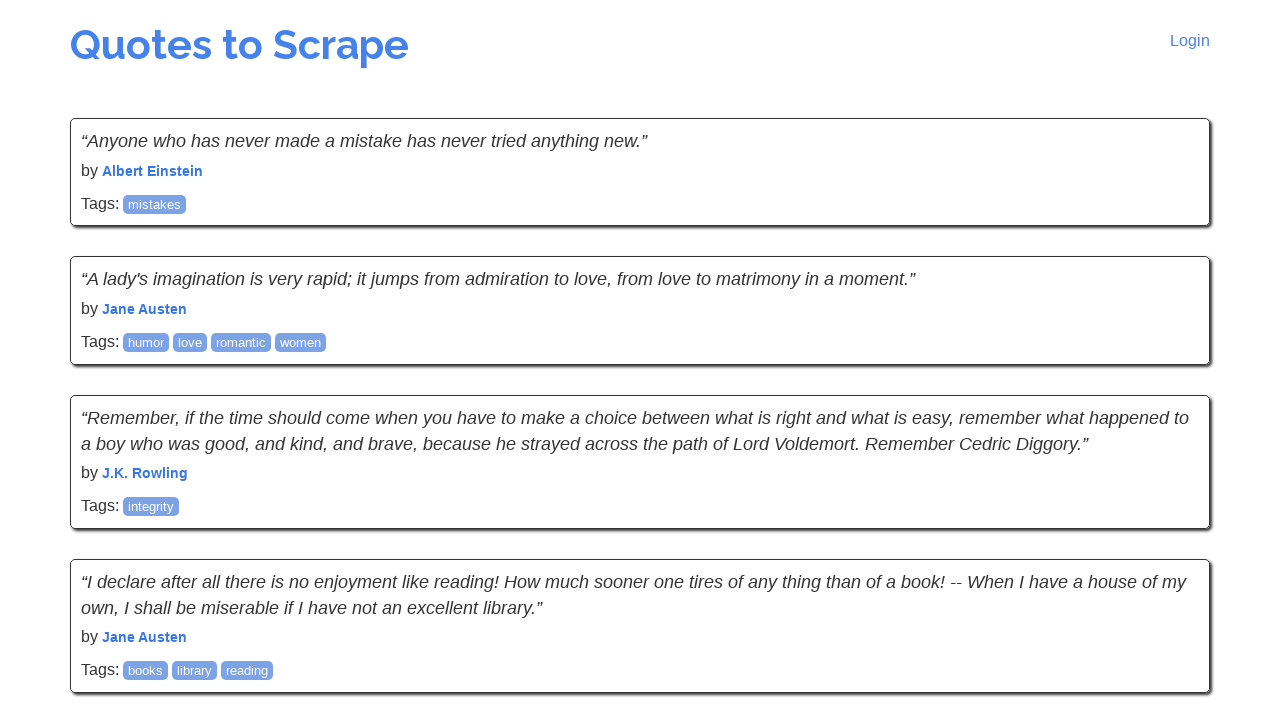

Located next page button
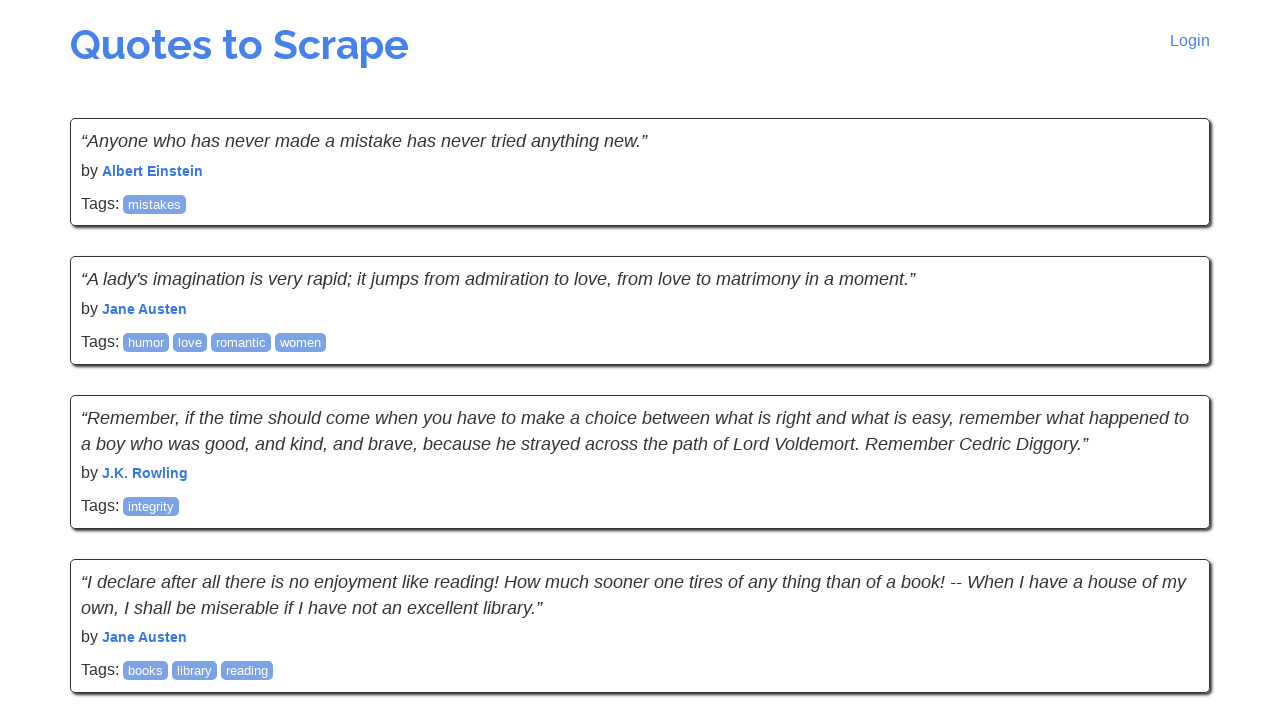

Retrieved next page URL: https://quotes.toscrape.com/js/page/10/
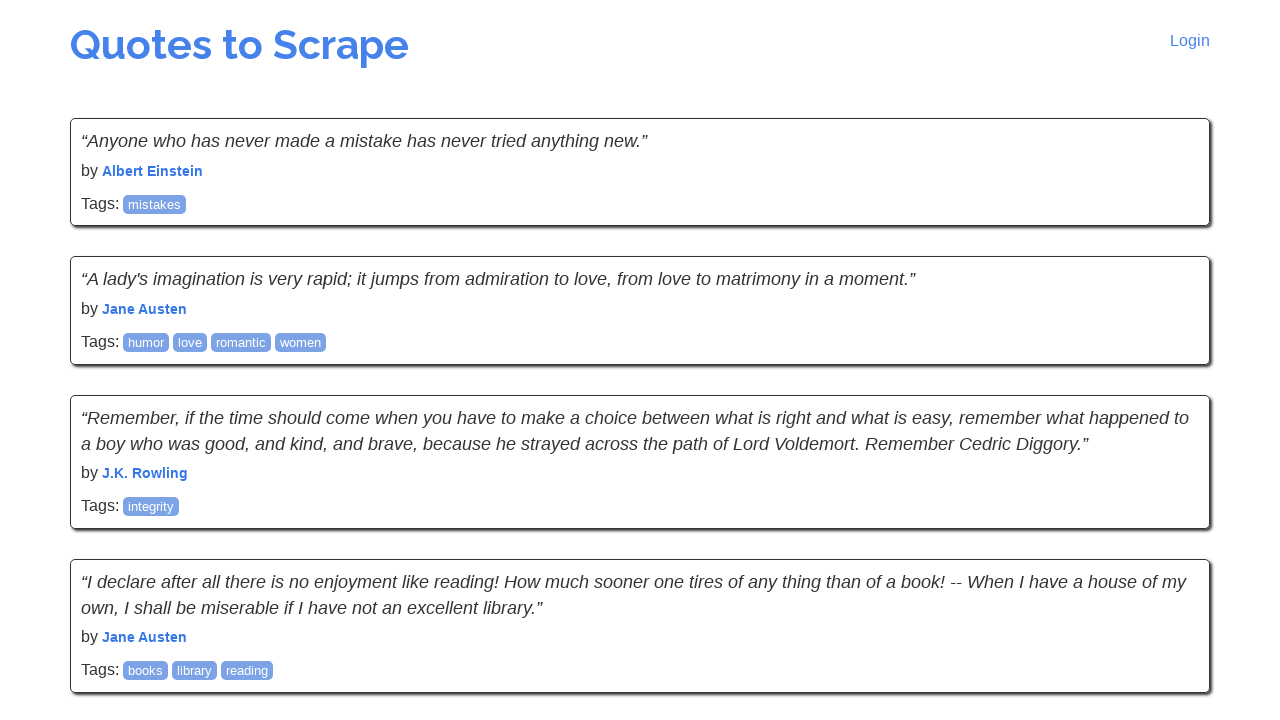

Navigated to next page: https://quotes.toscrape.com/js/page/10/
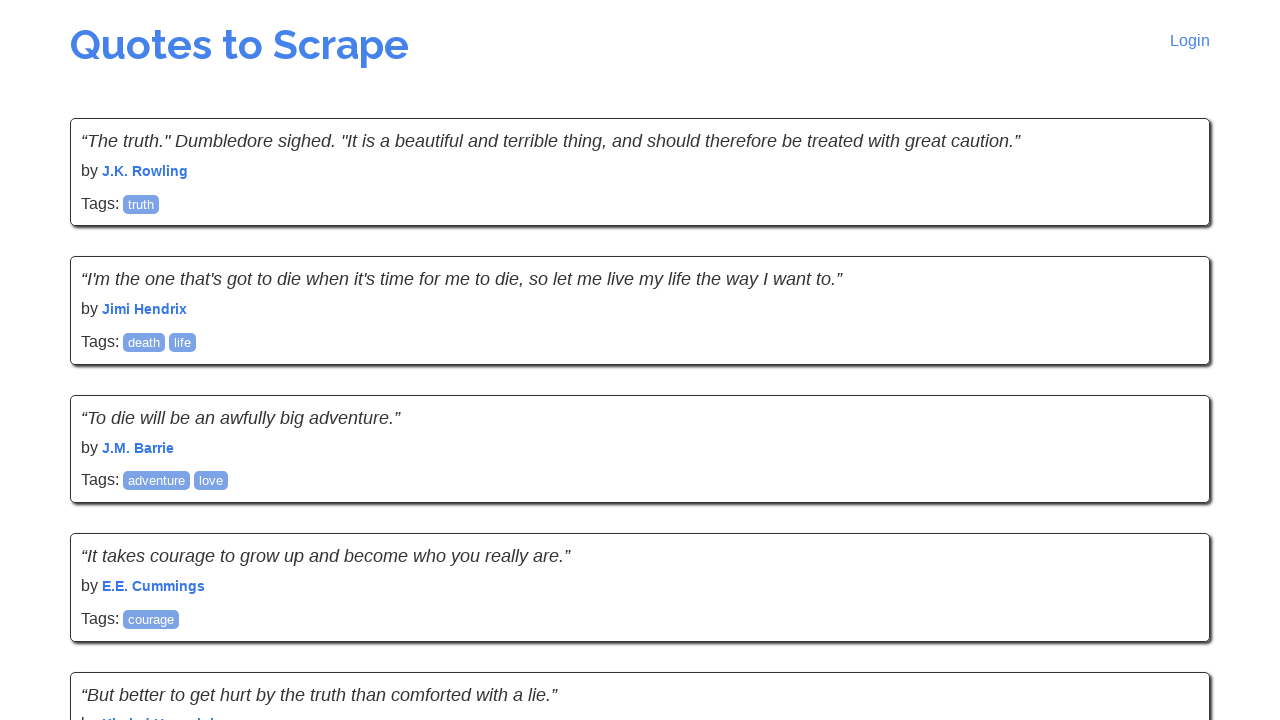

Waited for quotes to load on current page
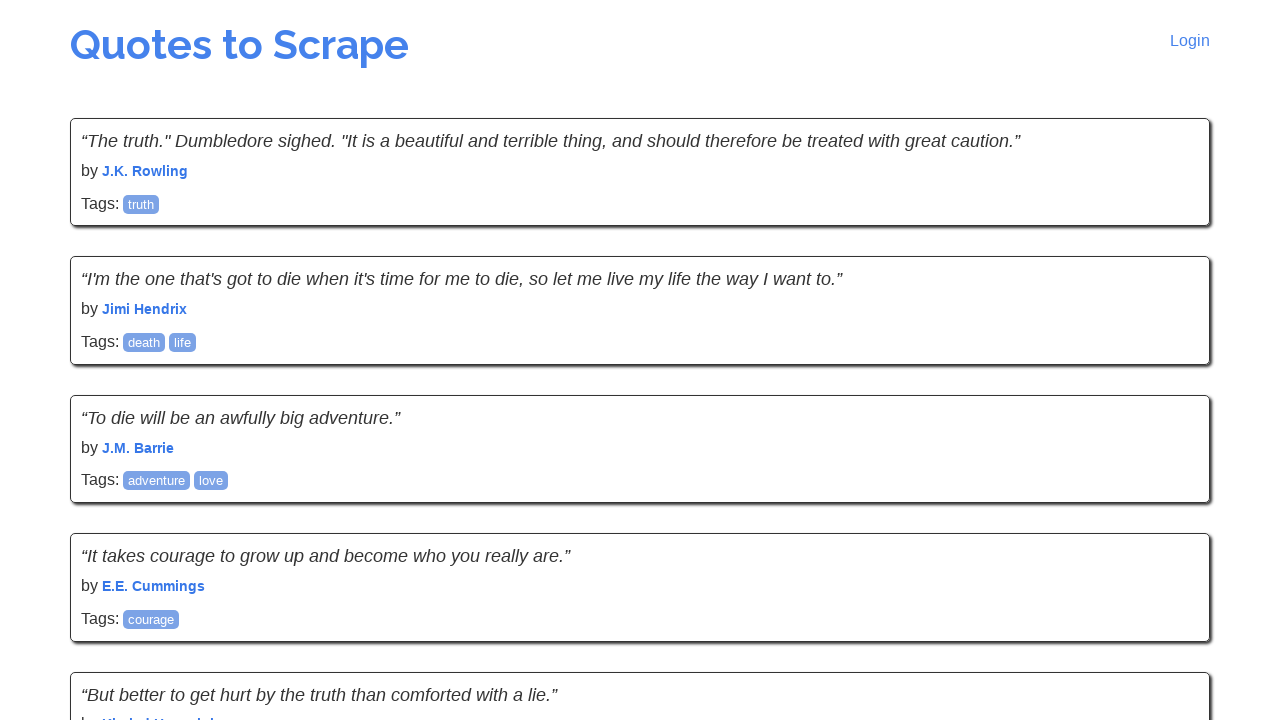

Located next page button
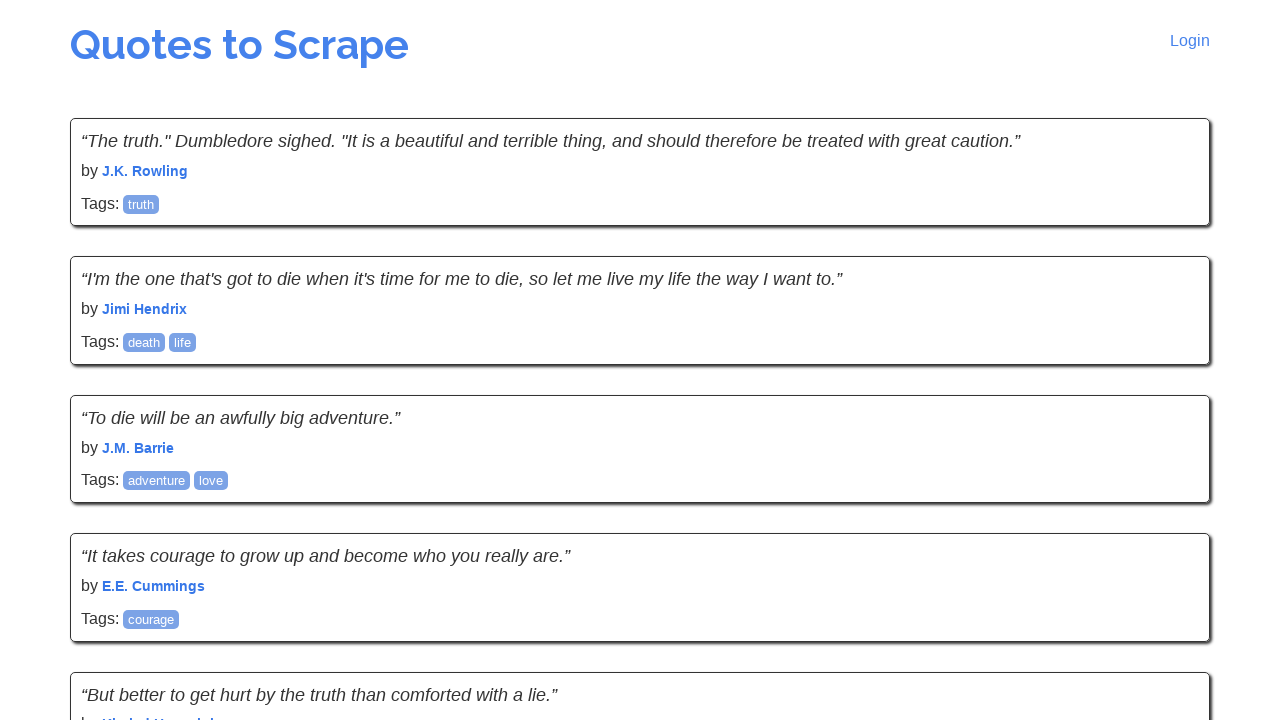

Reached last page - no next button found
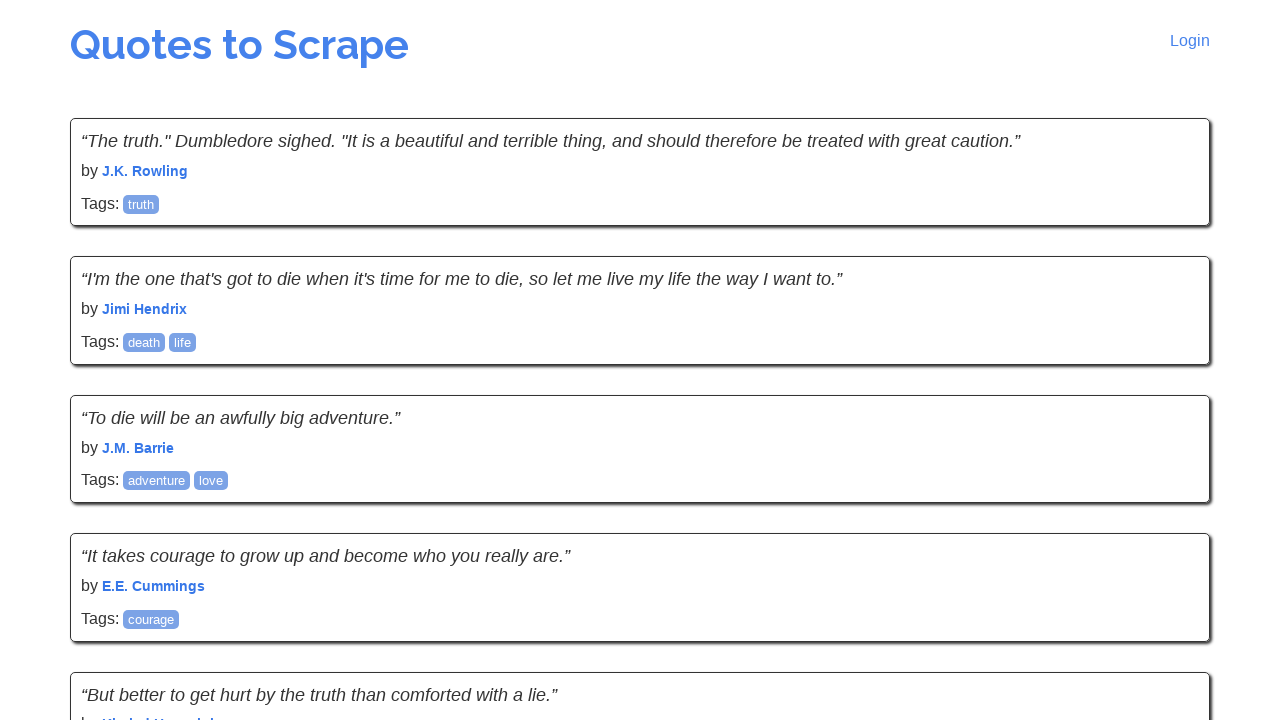

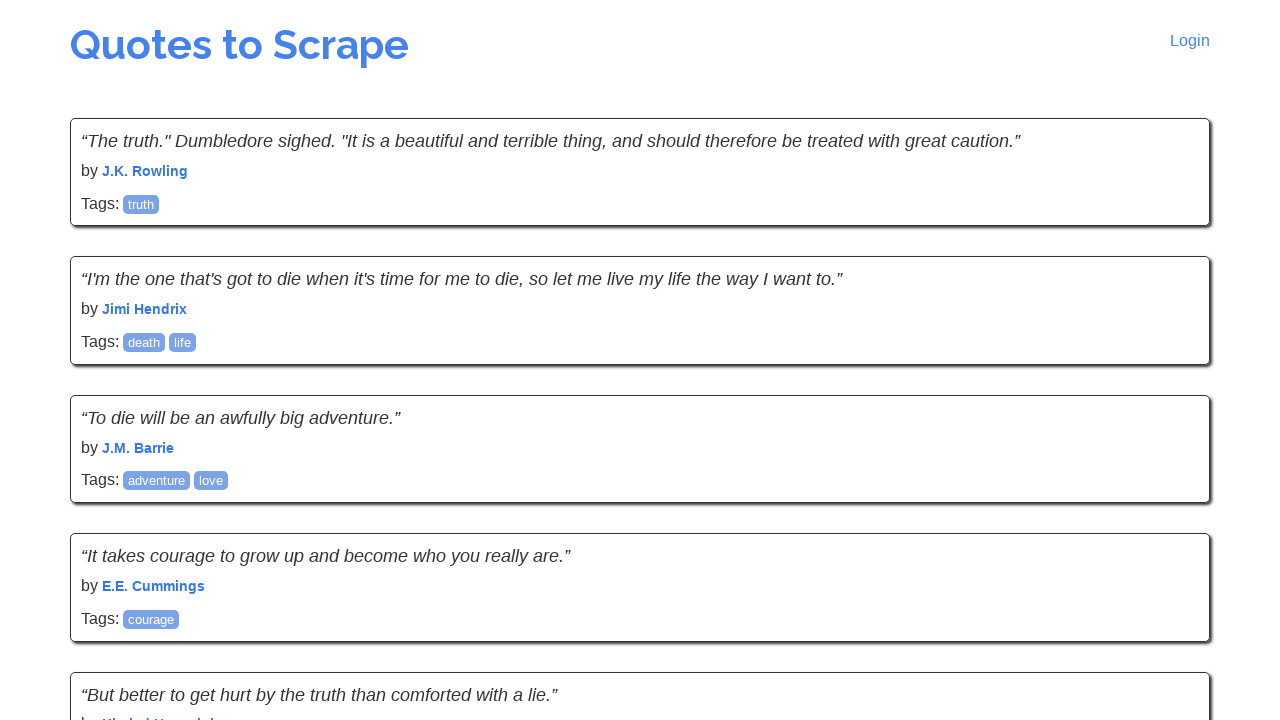